Tests horizontal slider functionality by using arrow key presses to move the slider until it reaches a target value of 4.5, then verifies the displayed value matches the expected result.

Starting URL: https://the-internet.herokuapp.com/horizontal_slider

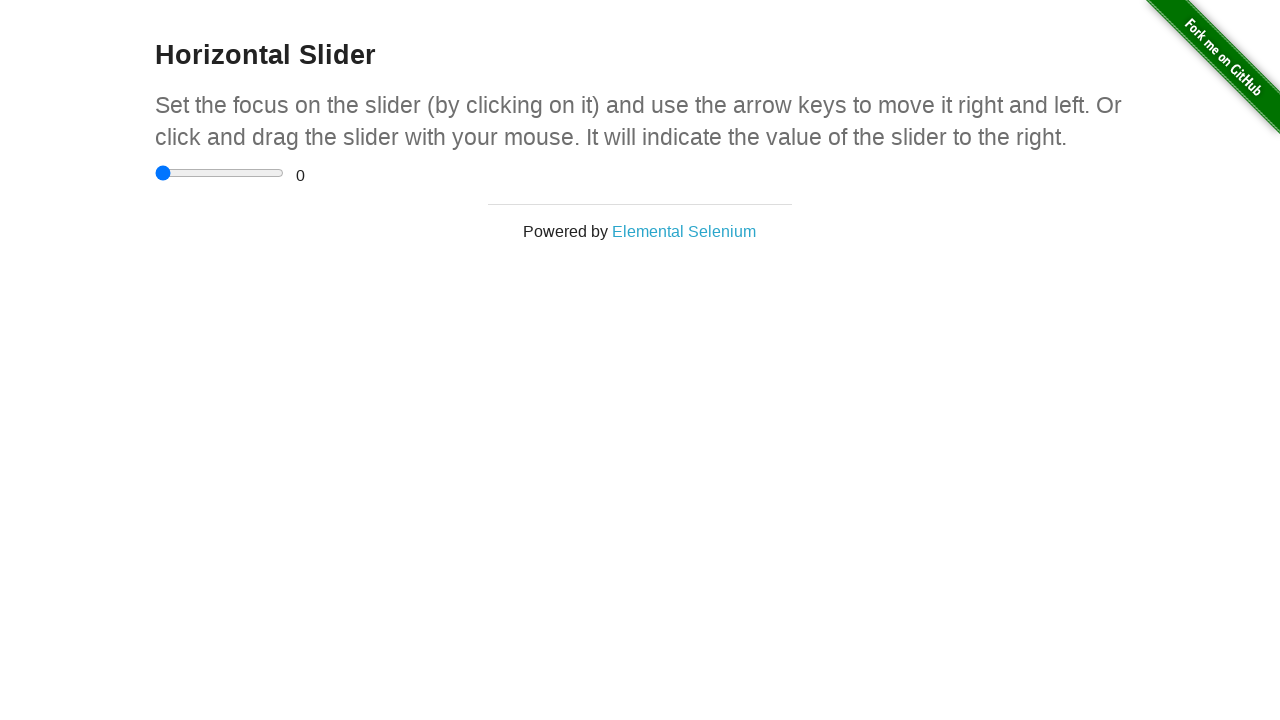

Located slider input element
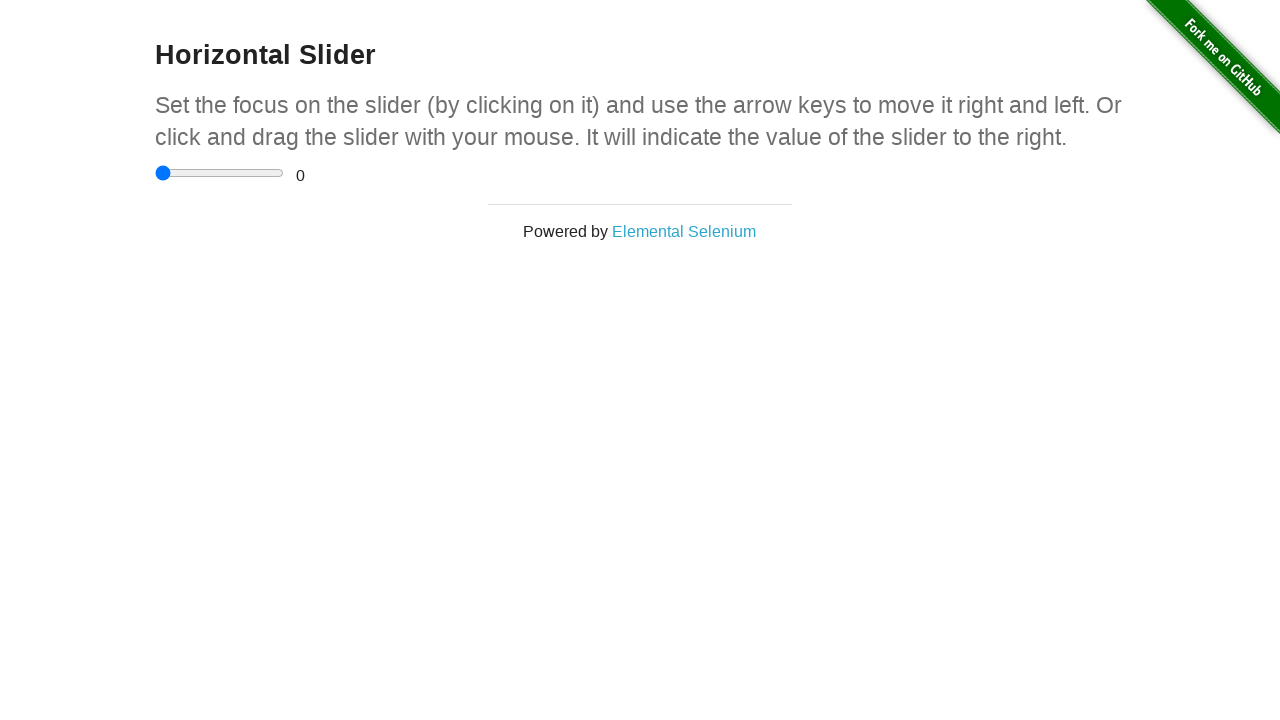

Located value display element
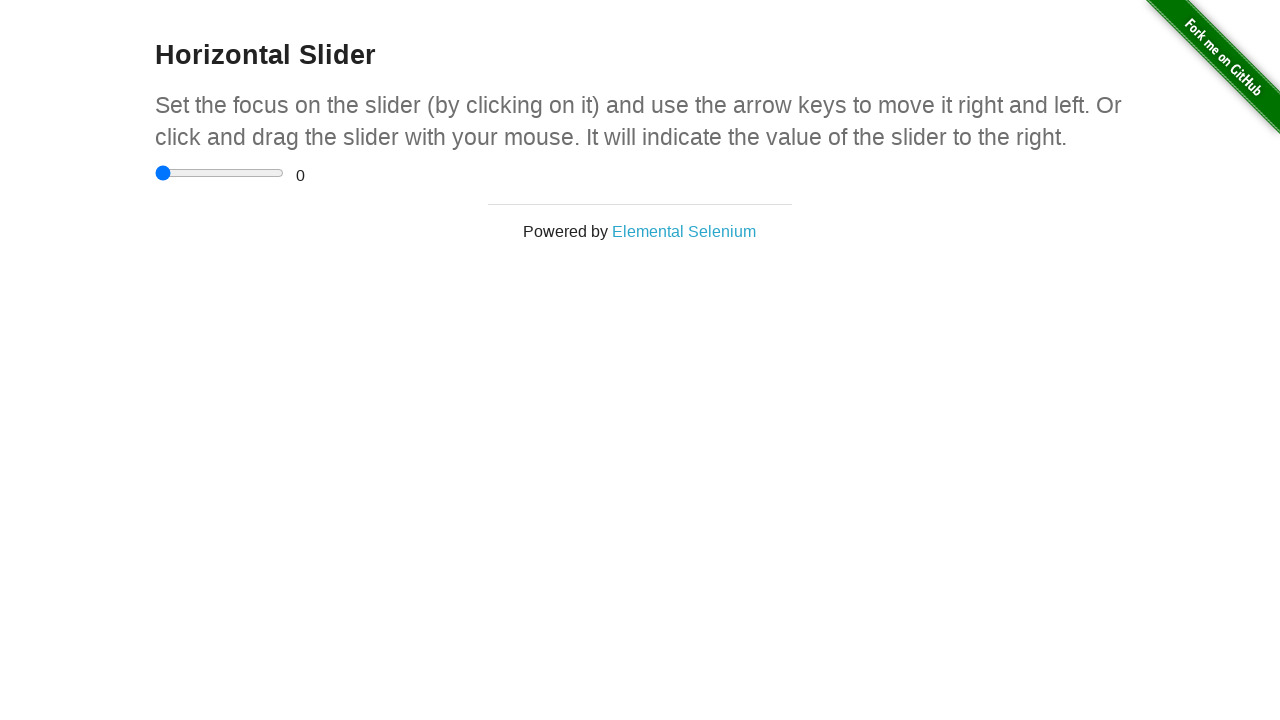

Read current slider value: 0
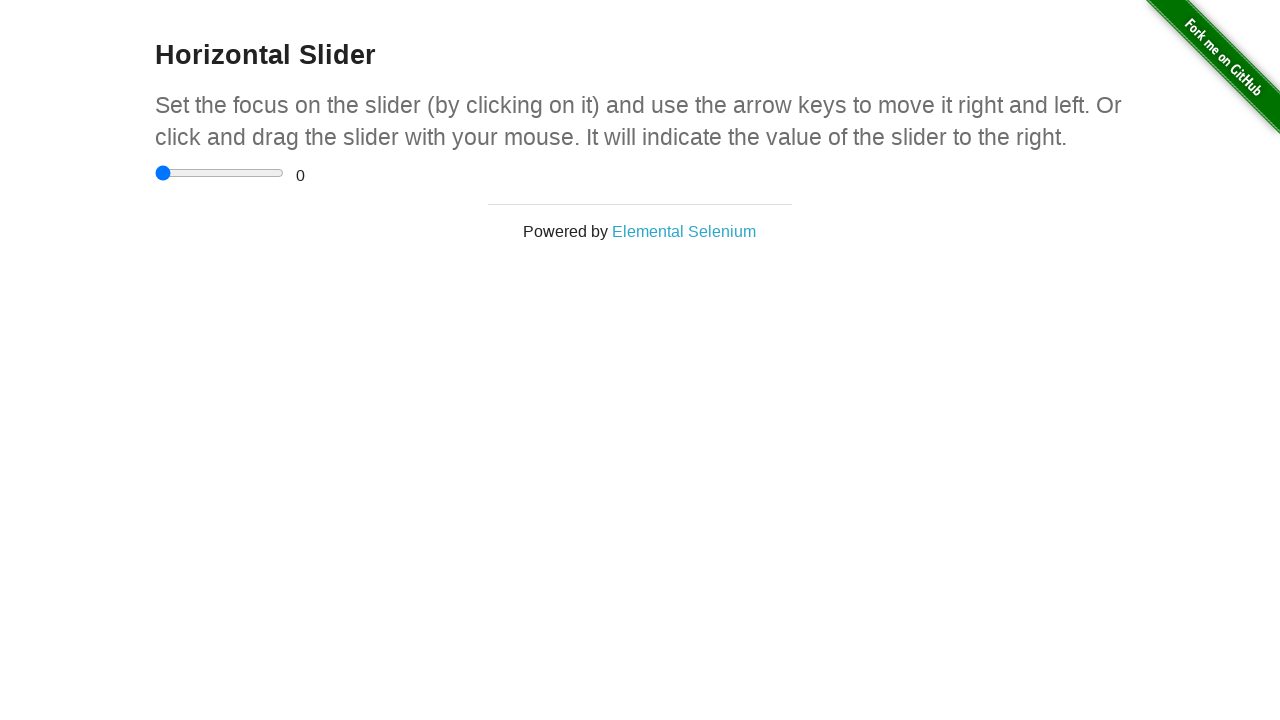

Focused on slider element on input[type='range']
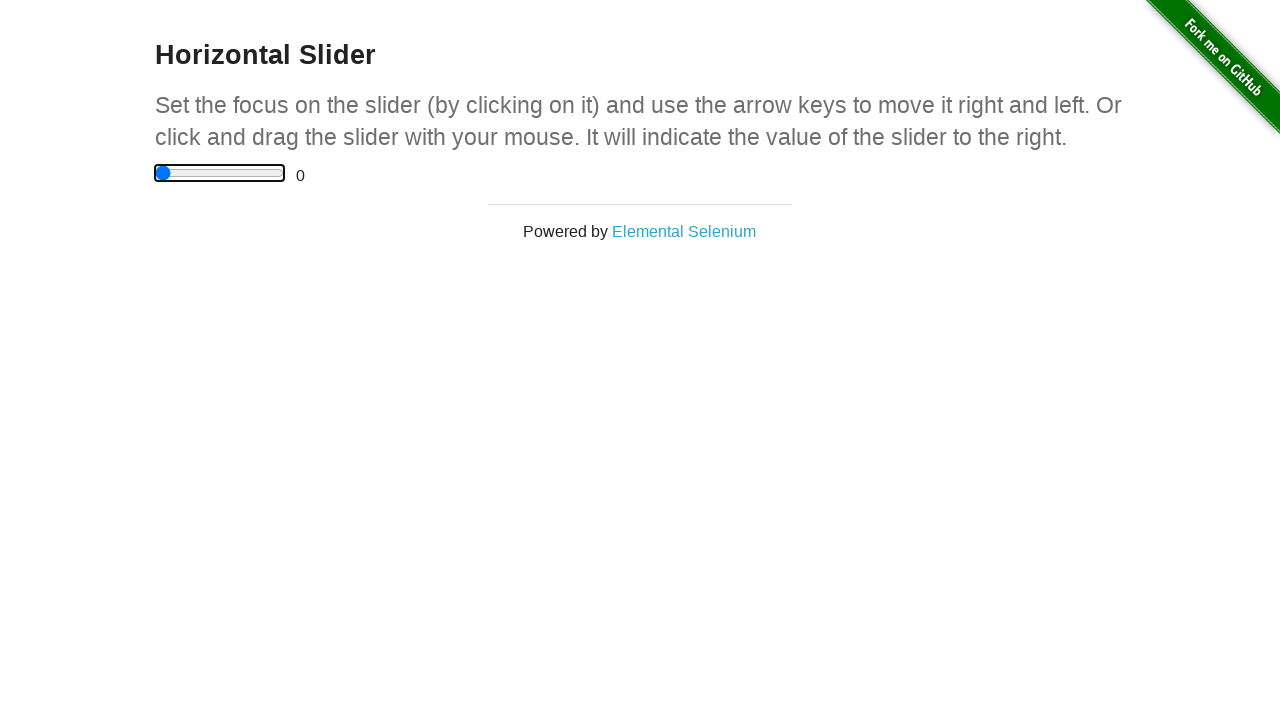

Pressed ArrowRight to move slider on input[type='range']
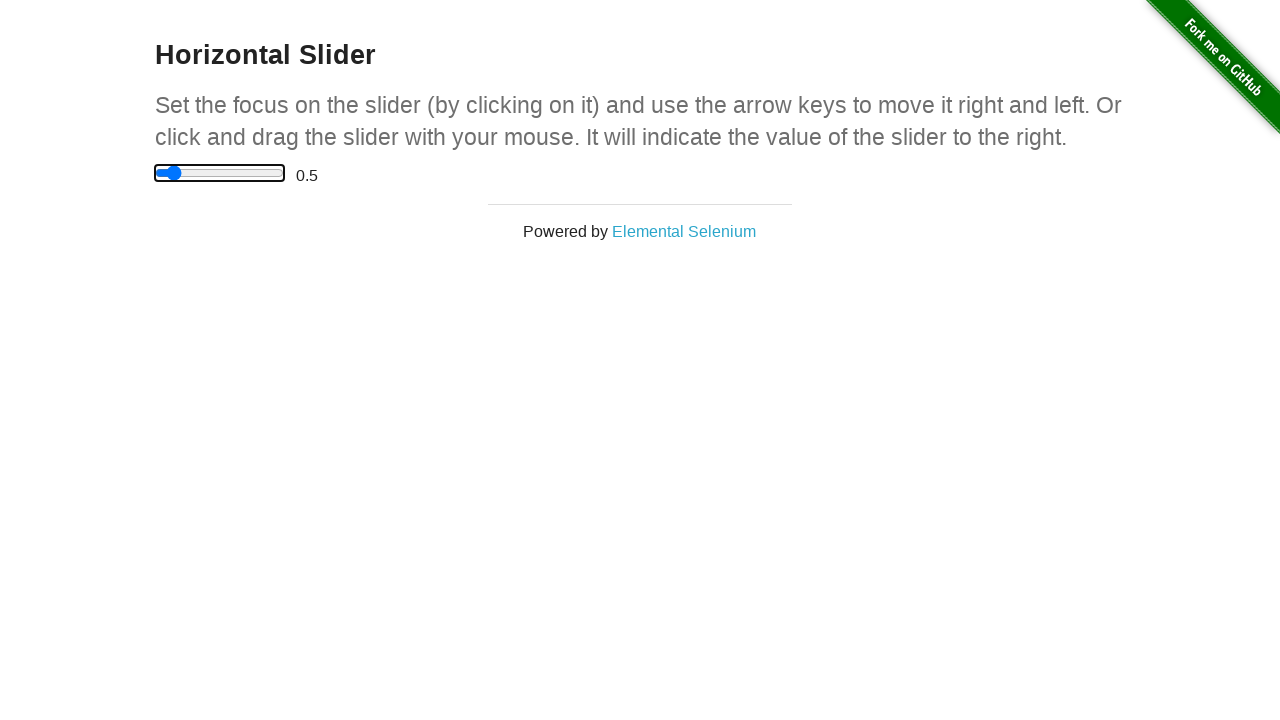

Waited 200ms for slider value to update
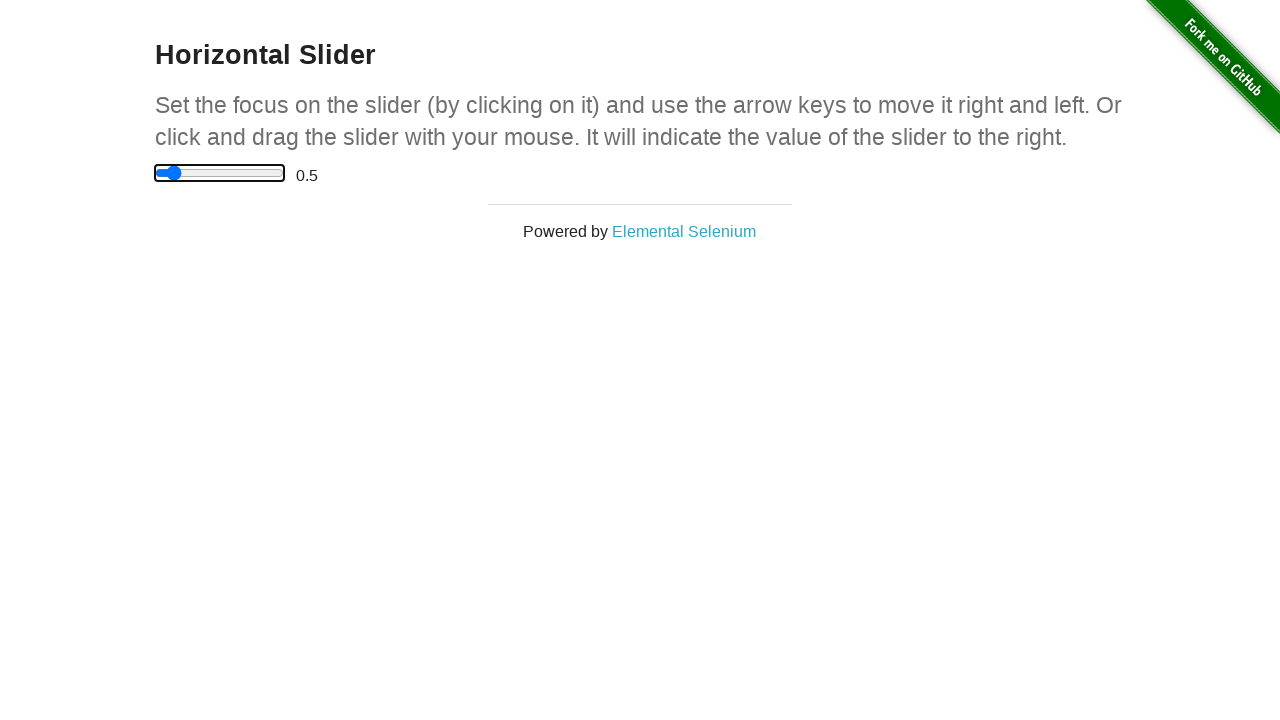

Read current slider value: 0.5
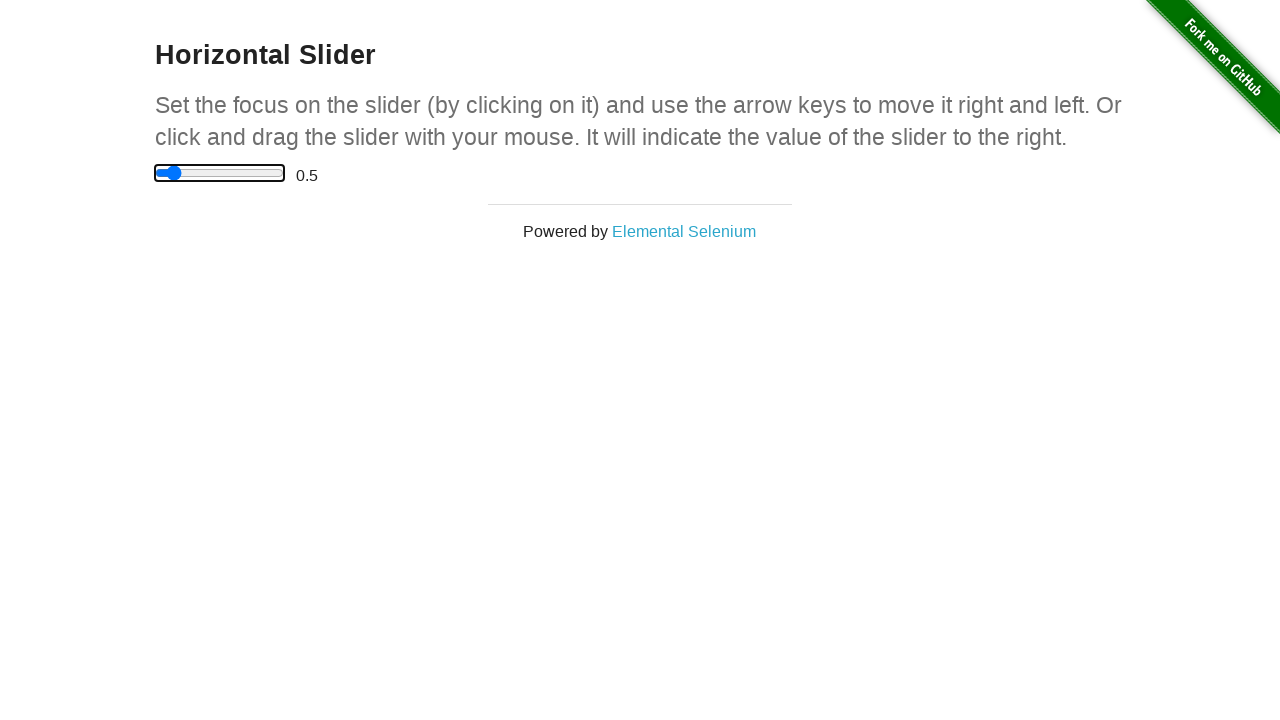

Focused on slider element on input[type='range']
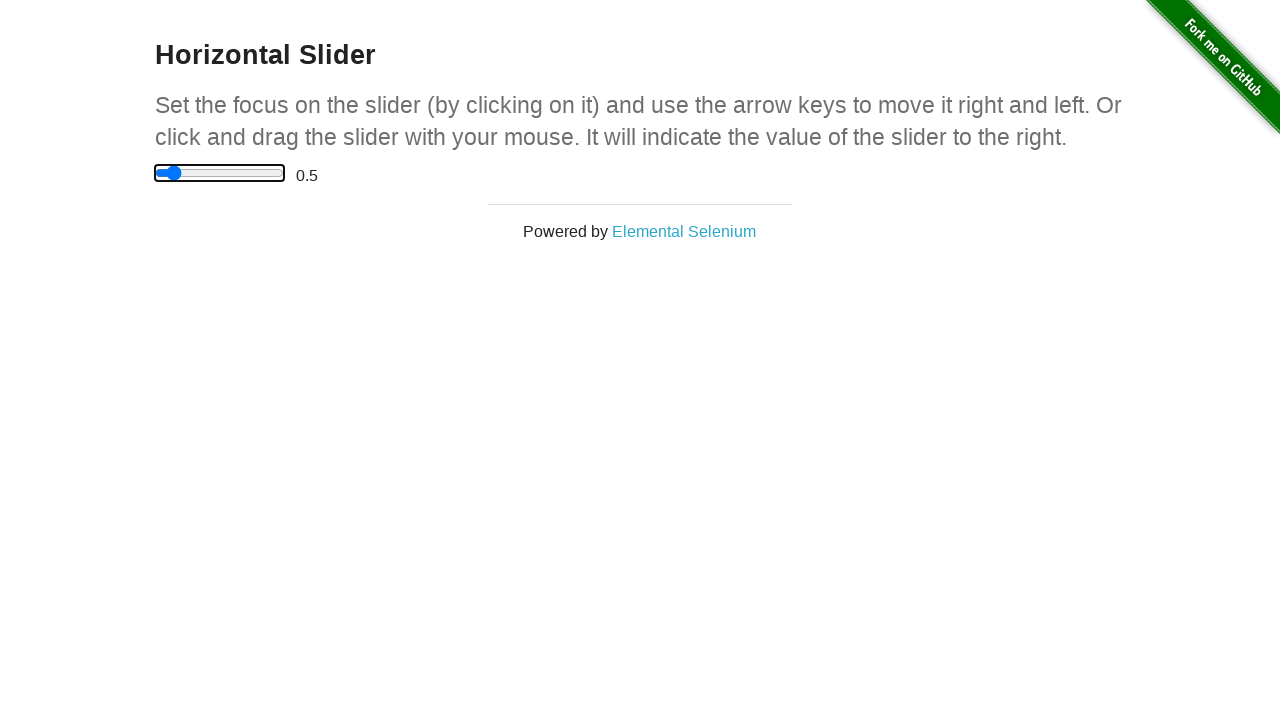

Pressed ArrowRight to move slider on input[type='range']
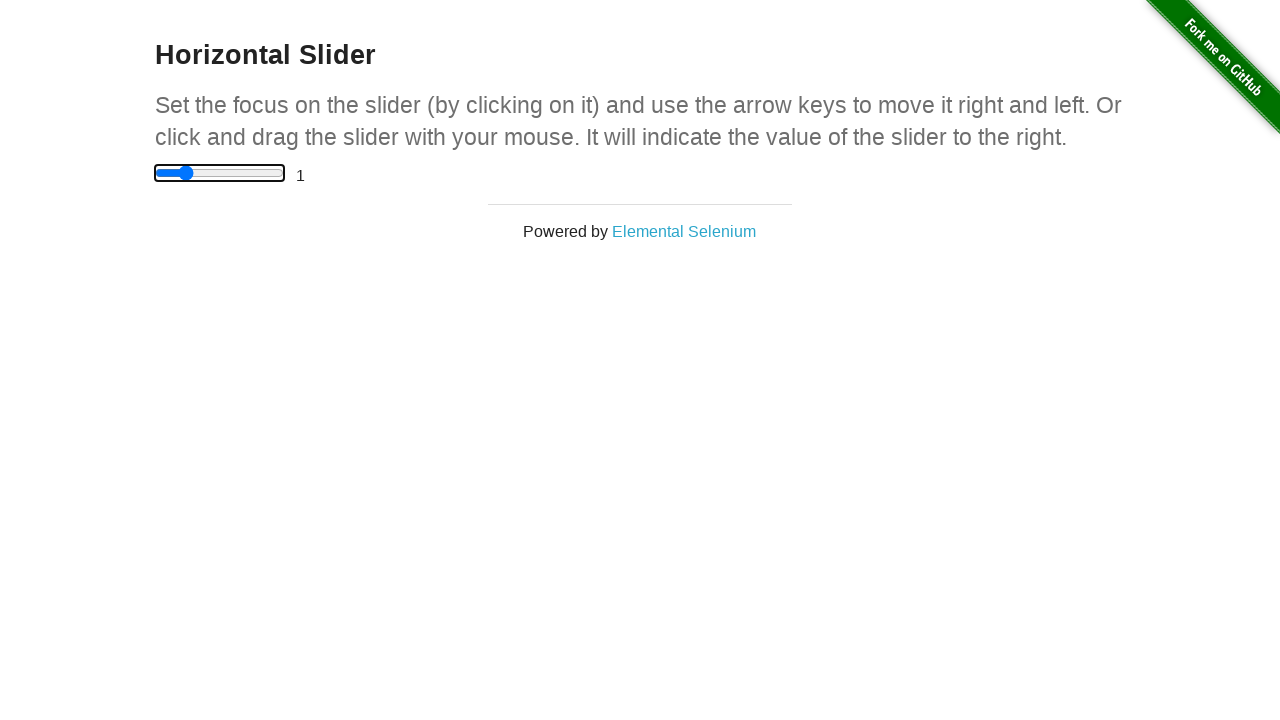

Waited 200ms for slider value to update
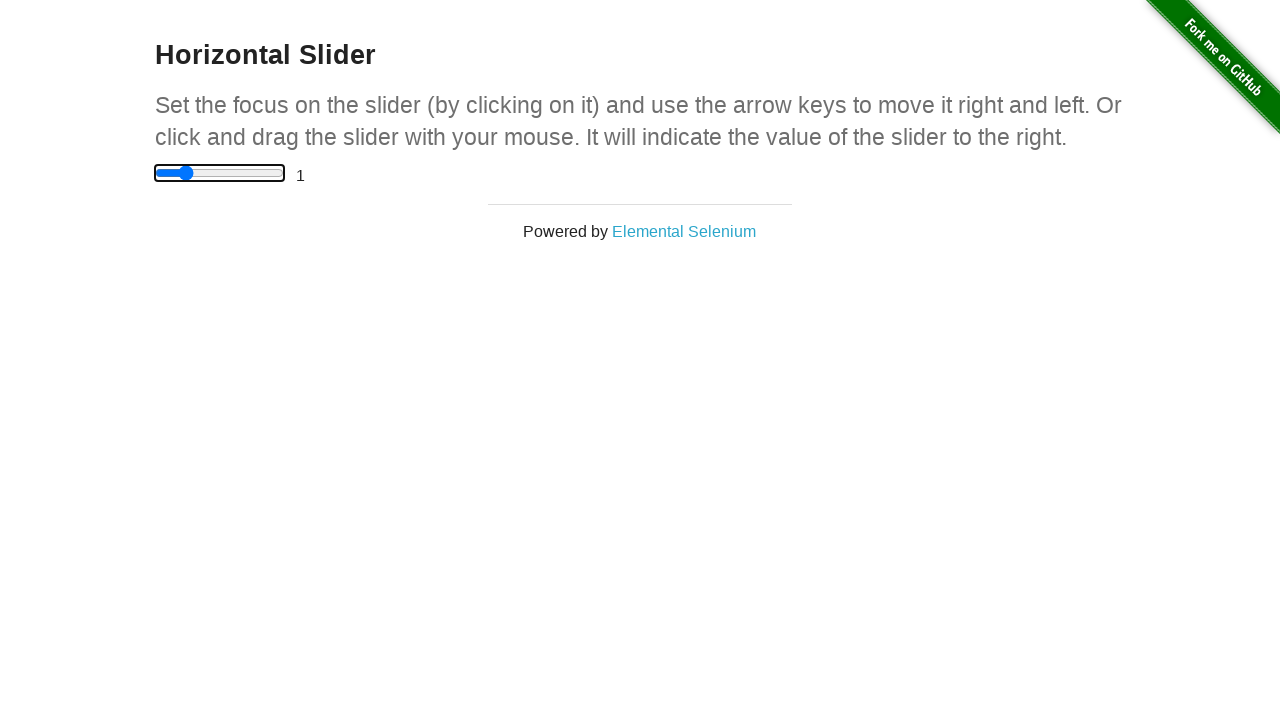

Read current slider value: 1
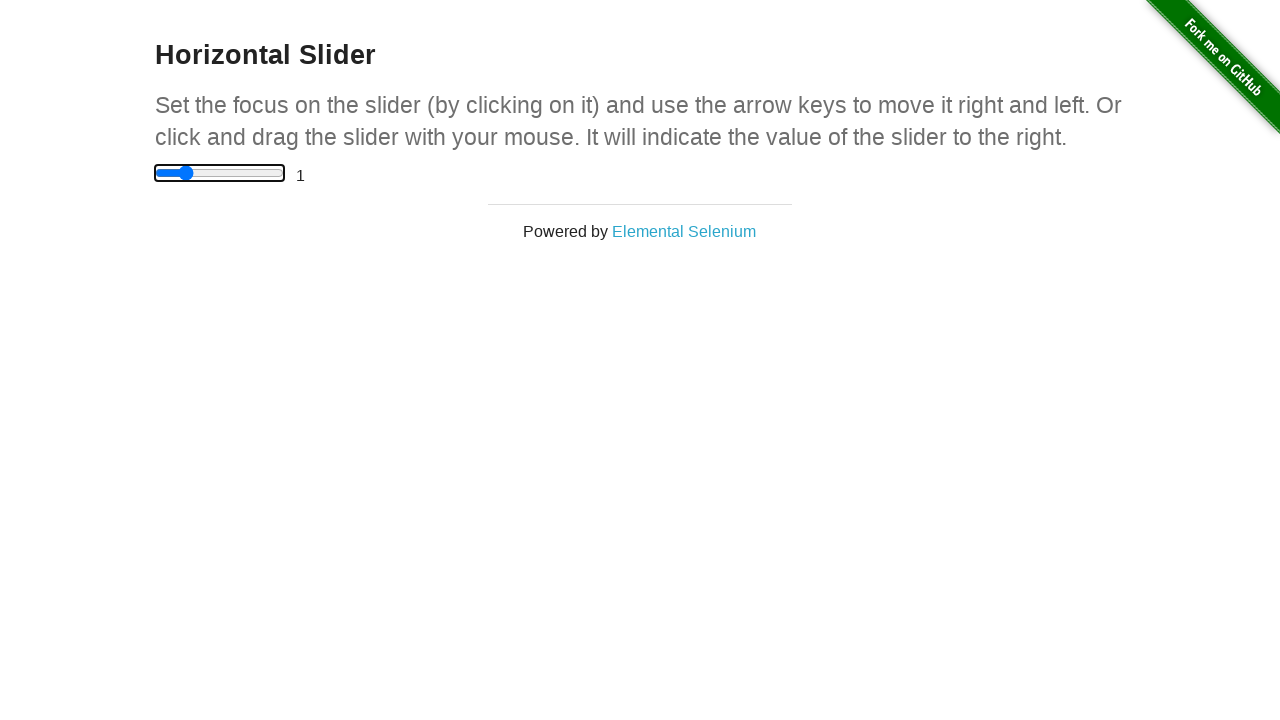

Focused on slider element on input[type='range']
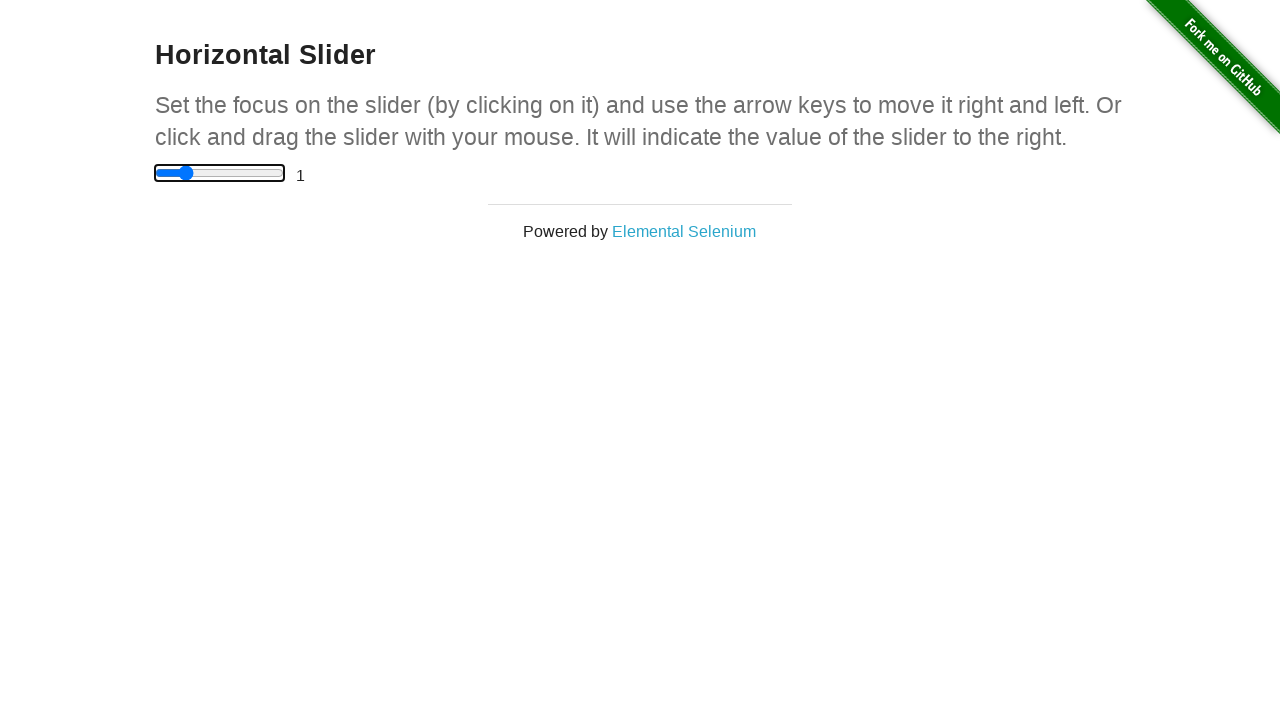

Pressed ArrowRight to move slider on input[type='range']
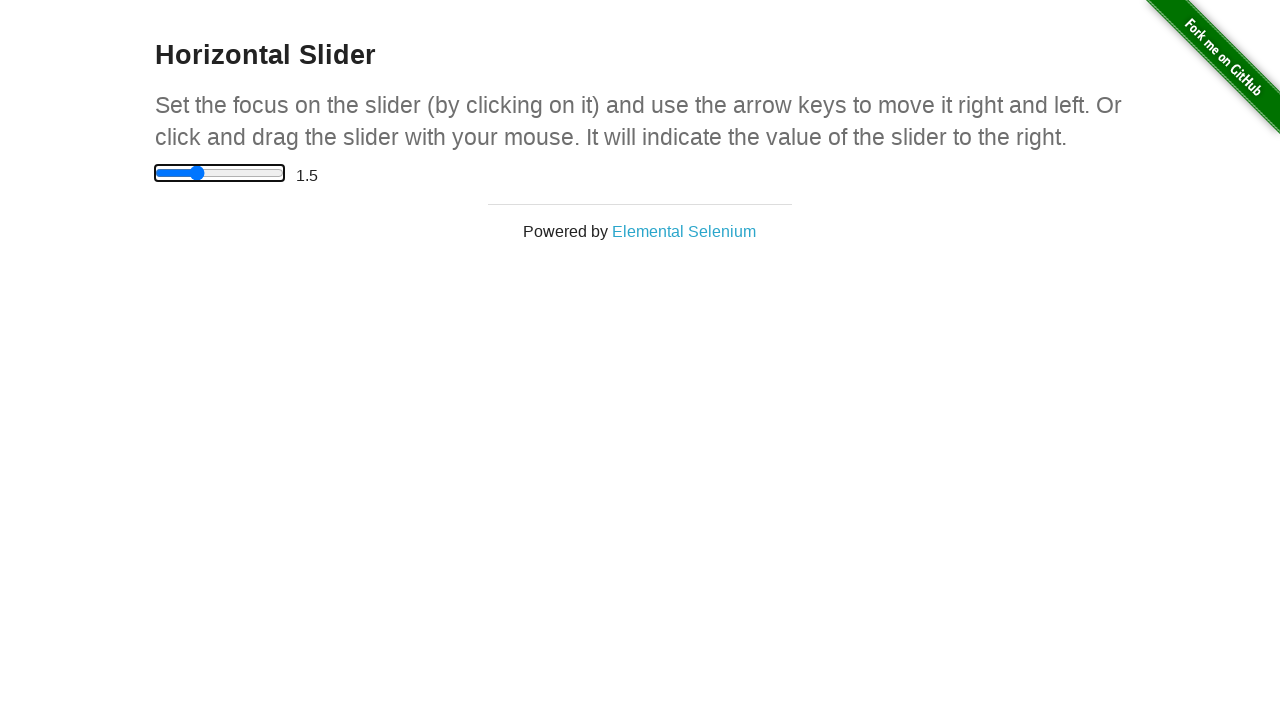

Waited 200ms for slider value to update
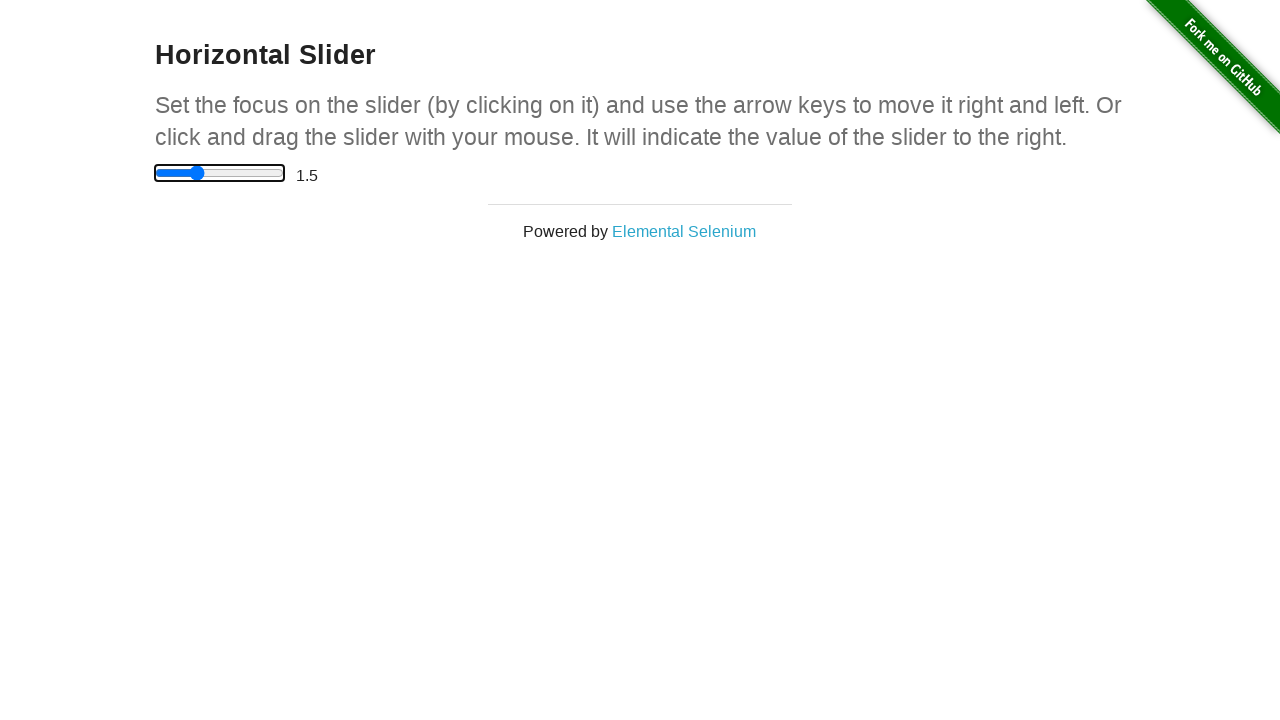

Read current slider value: 1.5
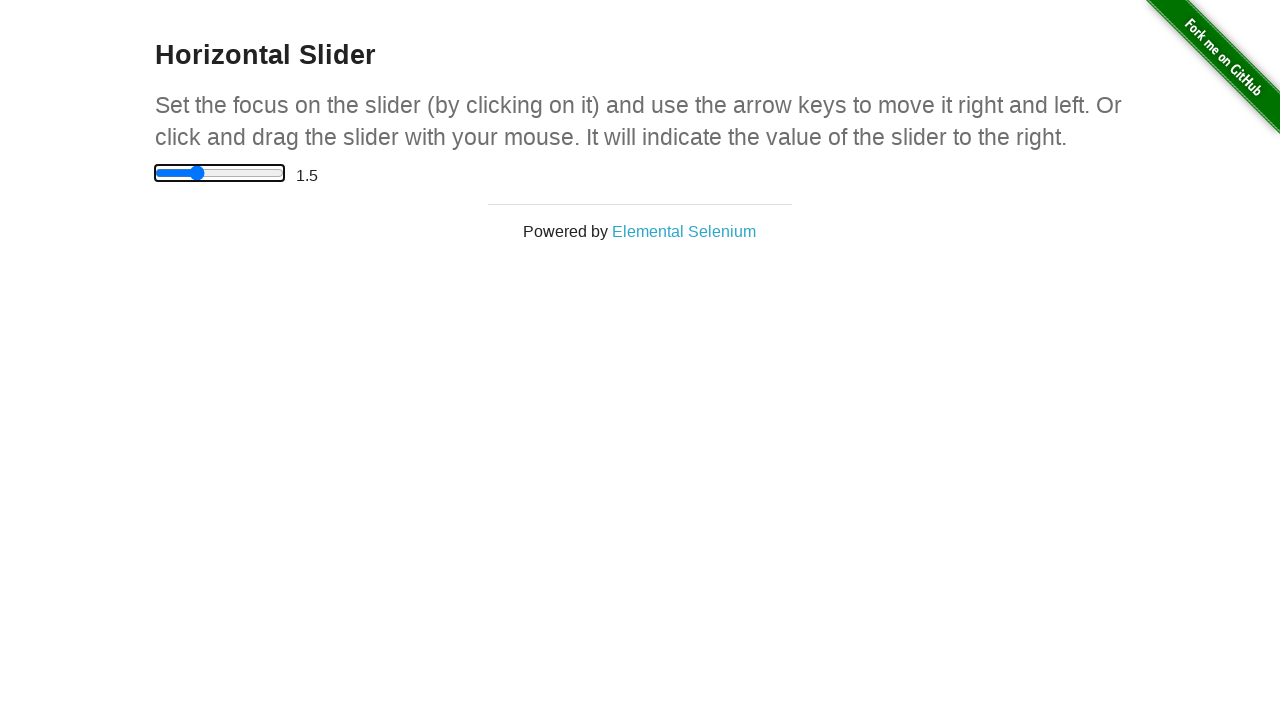

Focused on slider element on input[type='range']
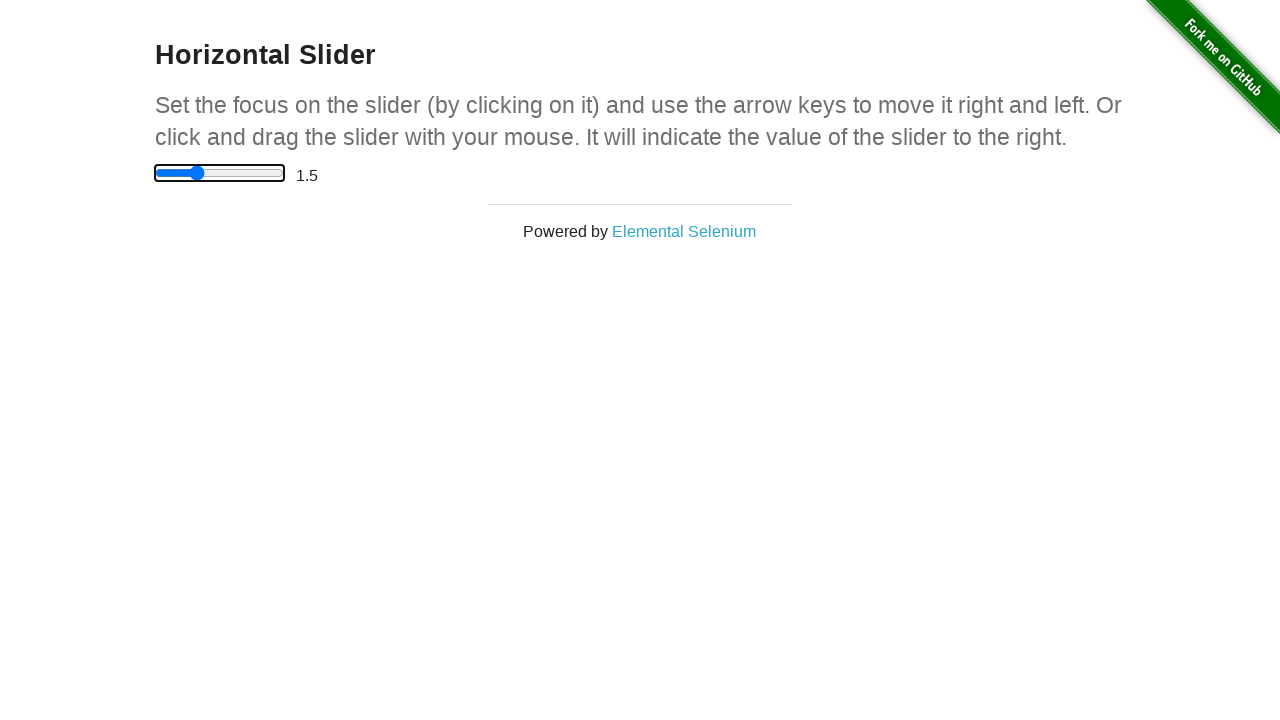

Pressed ArrowRight to move slider on input[type='range']
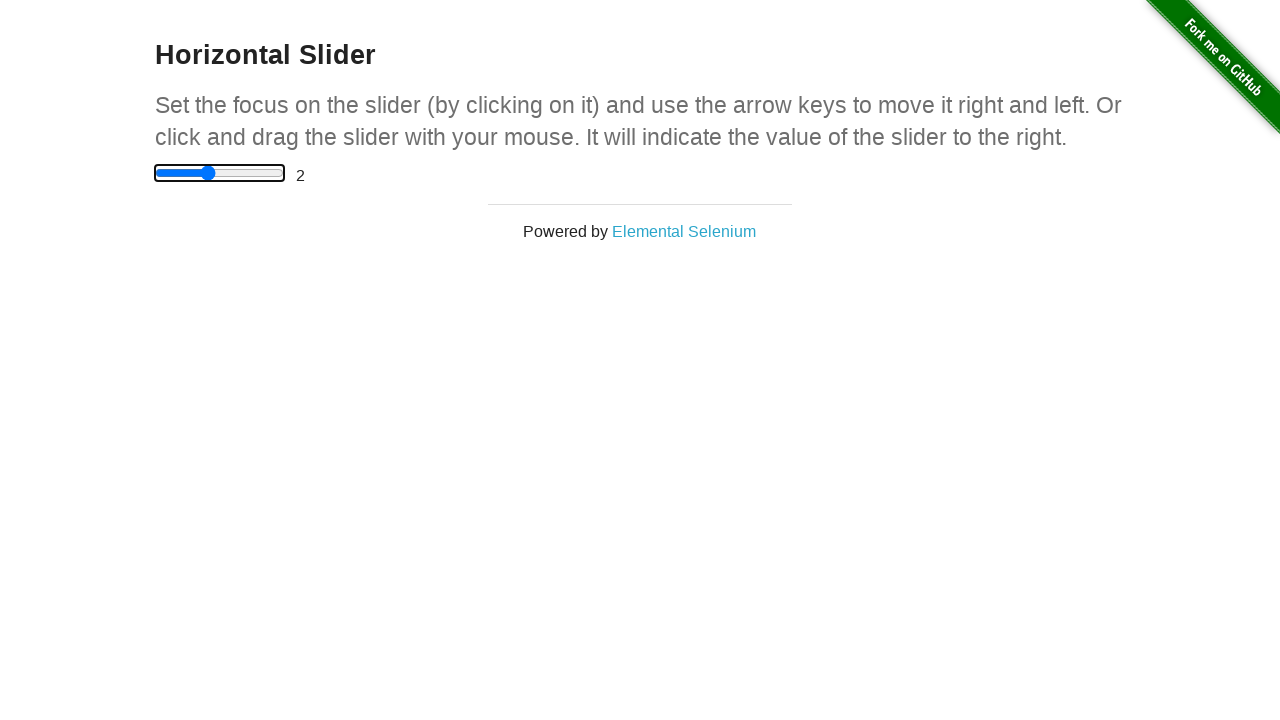

Waited 200ms for slider value to update
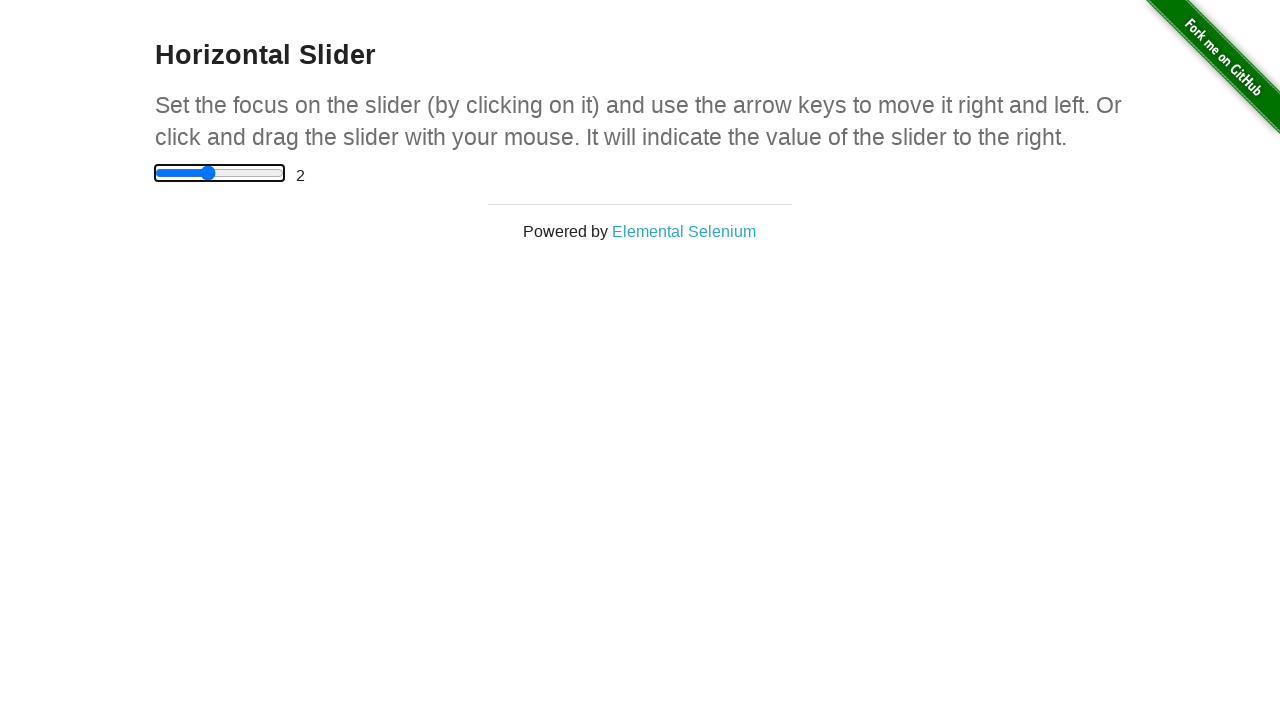

Read current slider value: 2
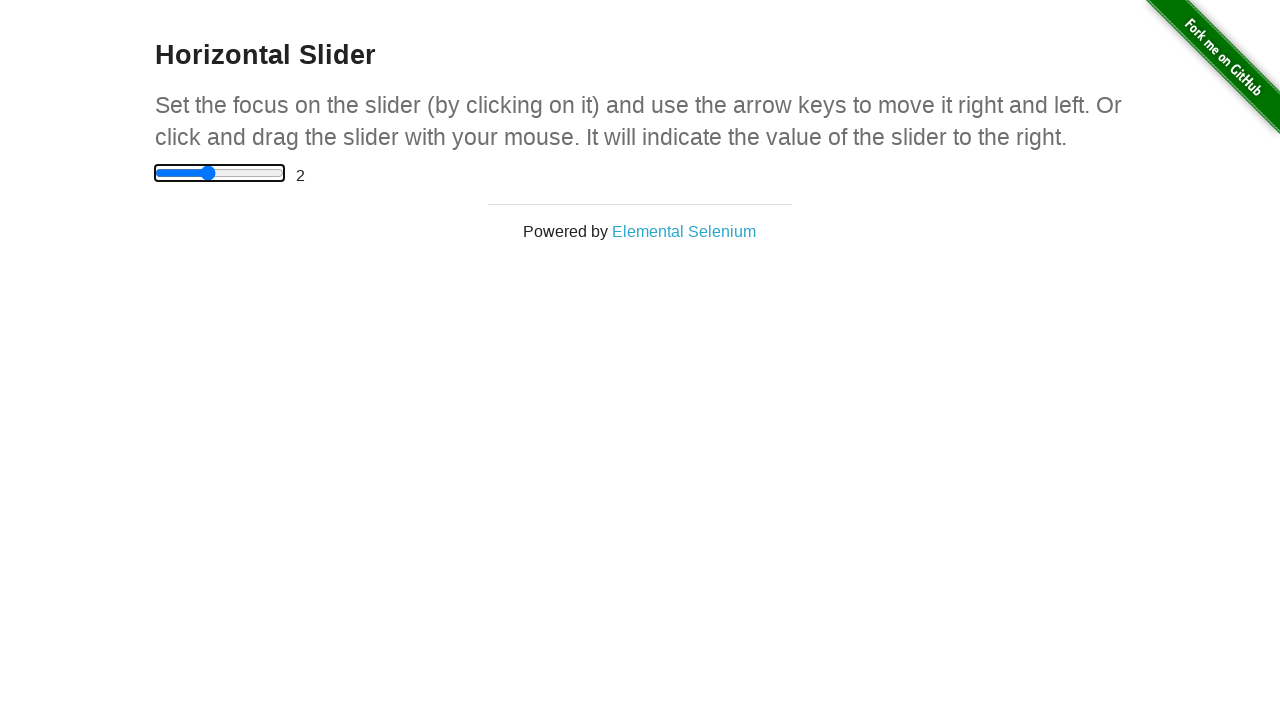

Focused on slider element on input[type='range']
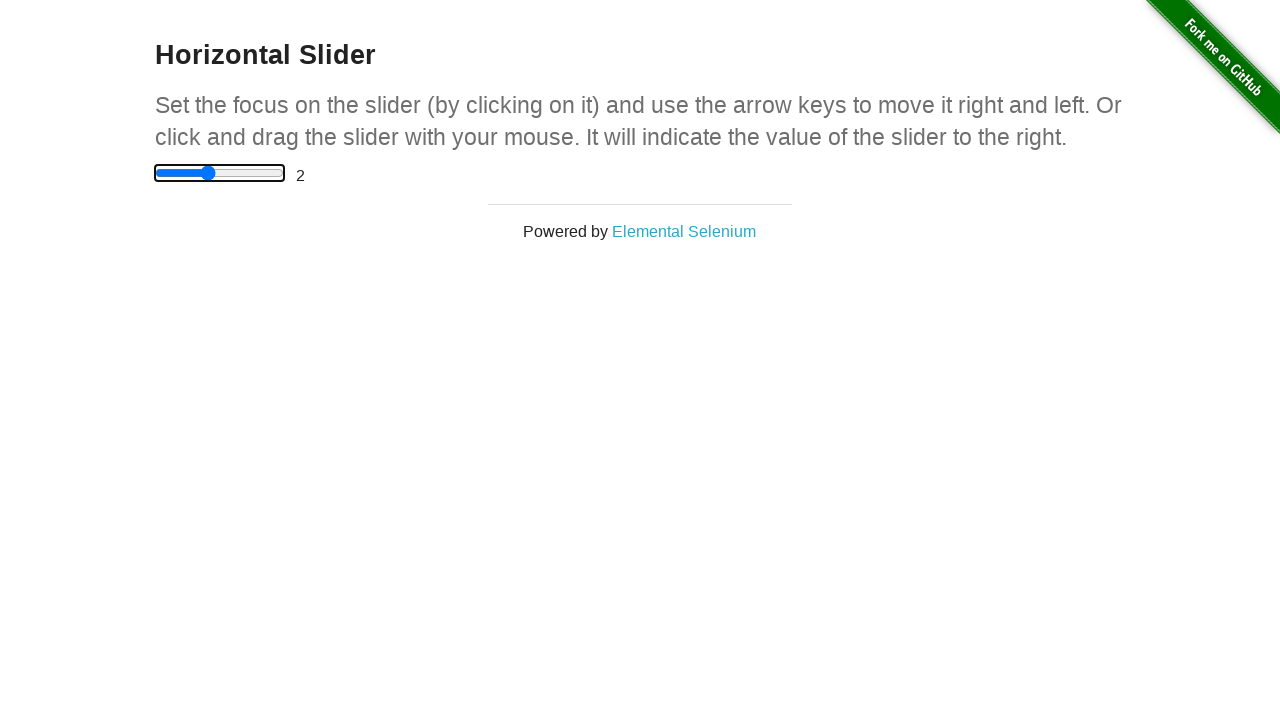

Pressed ArrowRight to move slider on input[type='range']
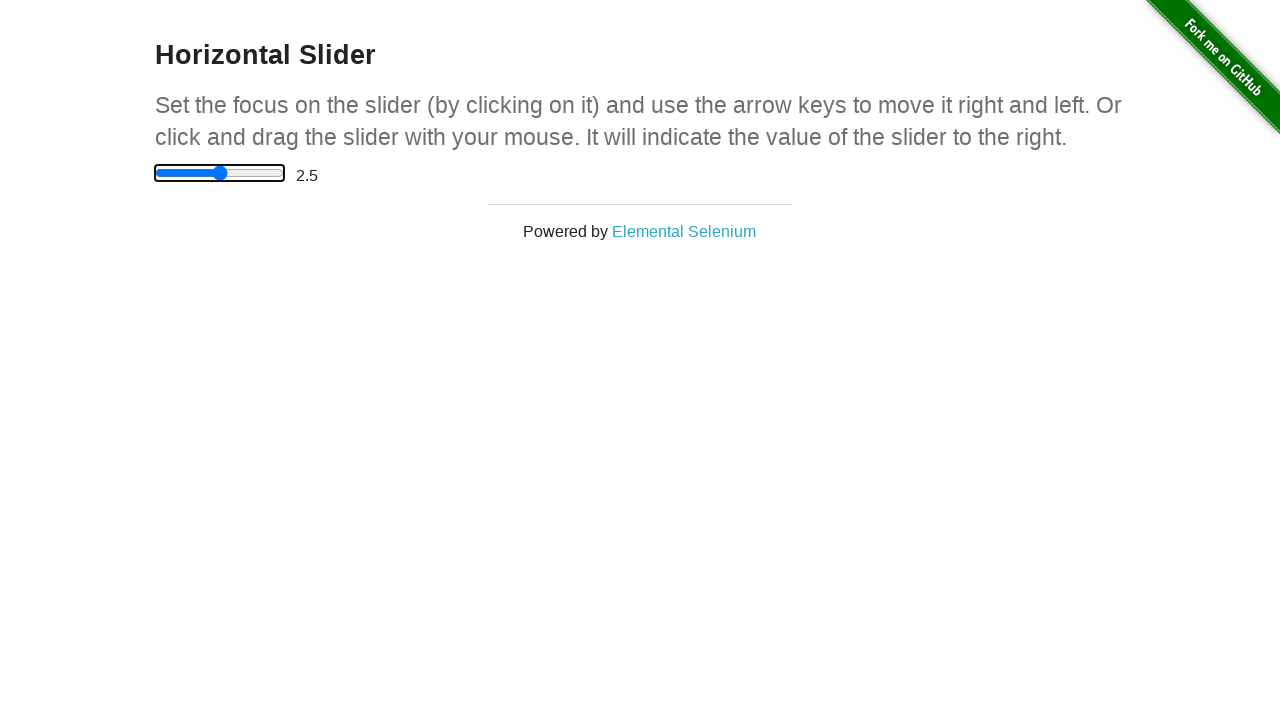

Waited 200ms for slider value to update
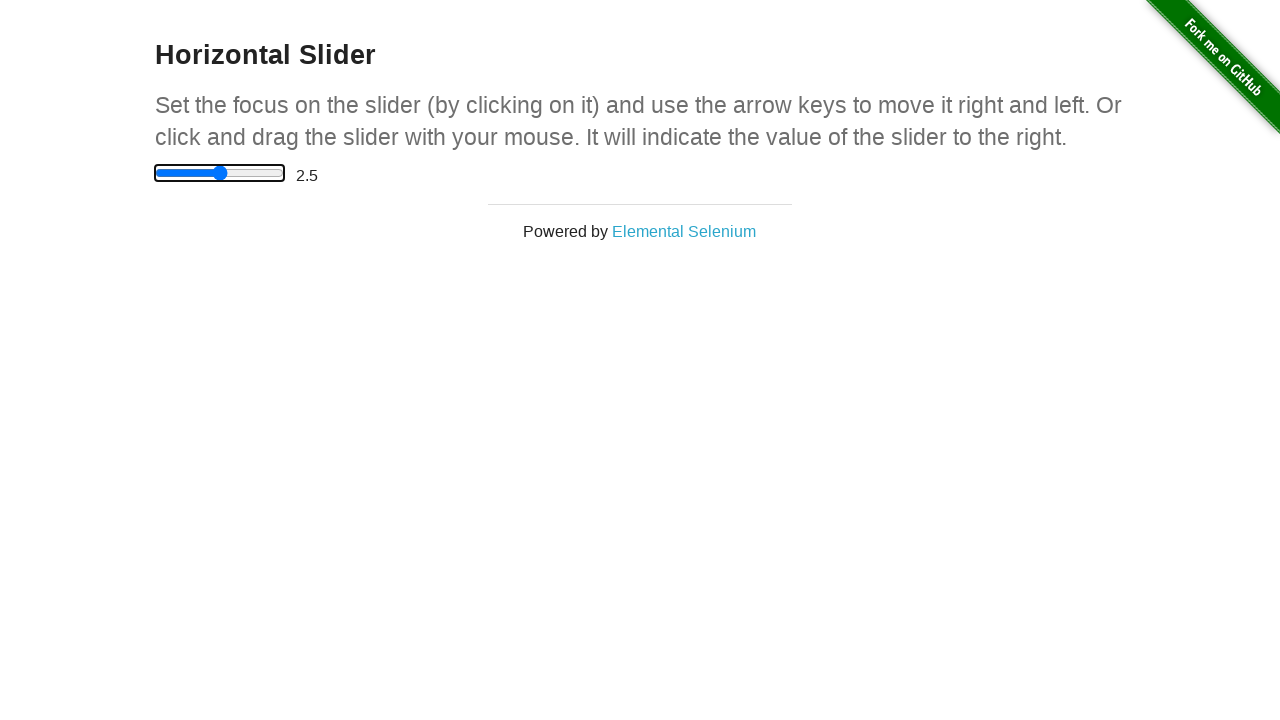

Read current slider value: 2.5
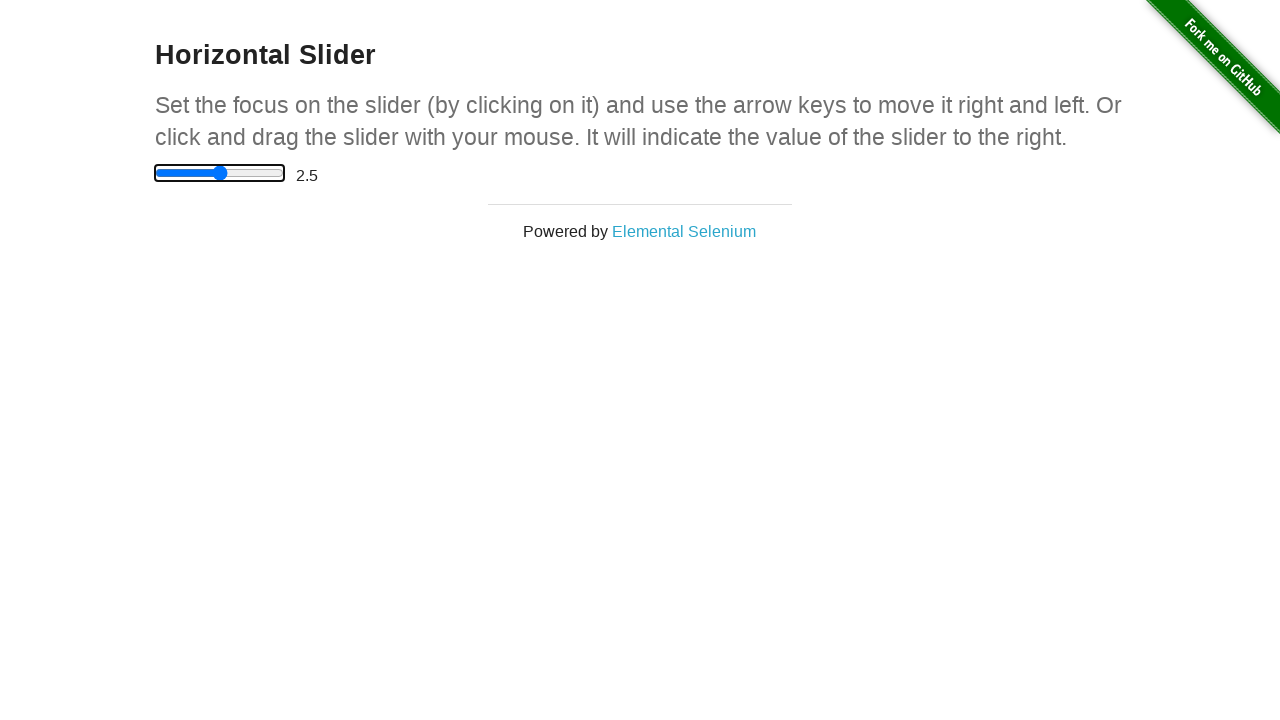

Focused on slider element on input[type='range']
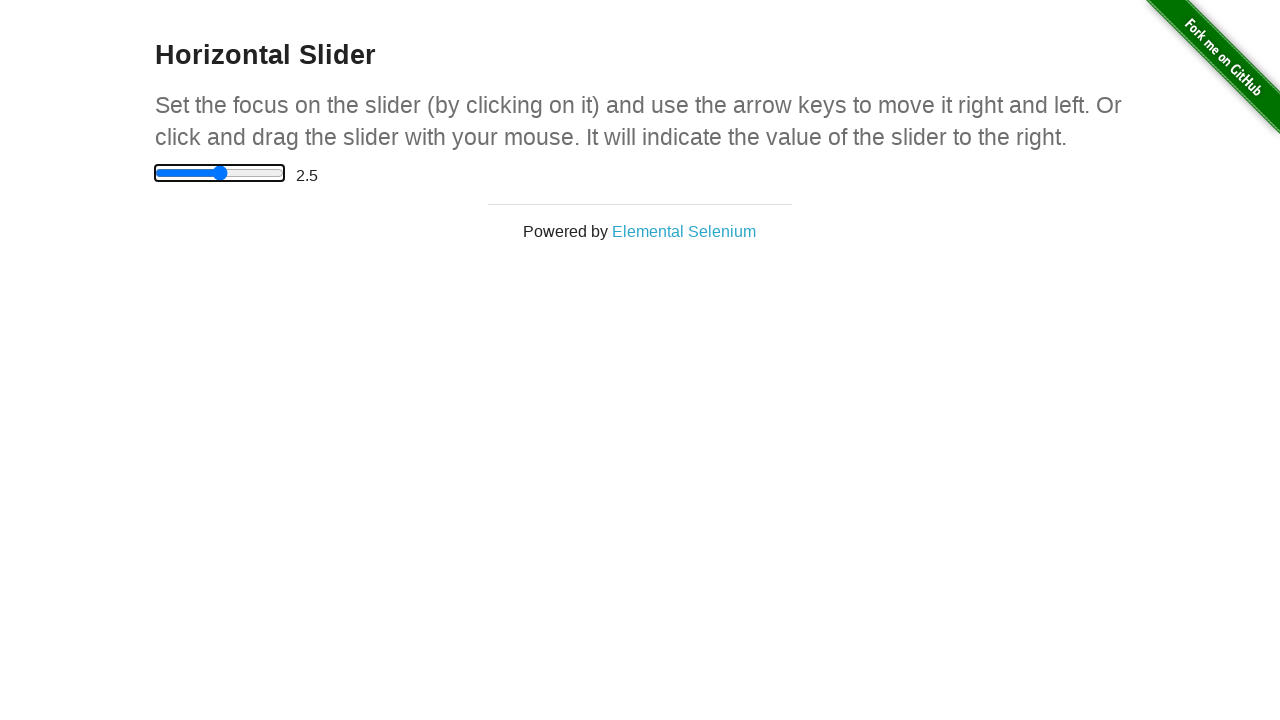

Pressed ArrowRight to move slider on input[type='range']
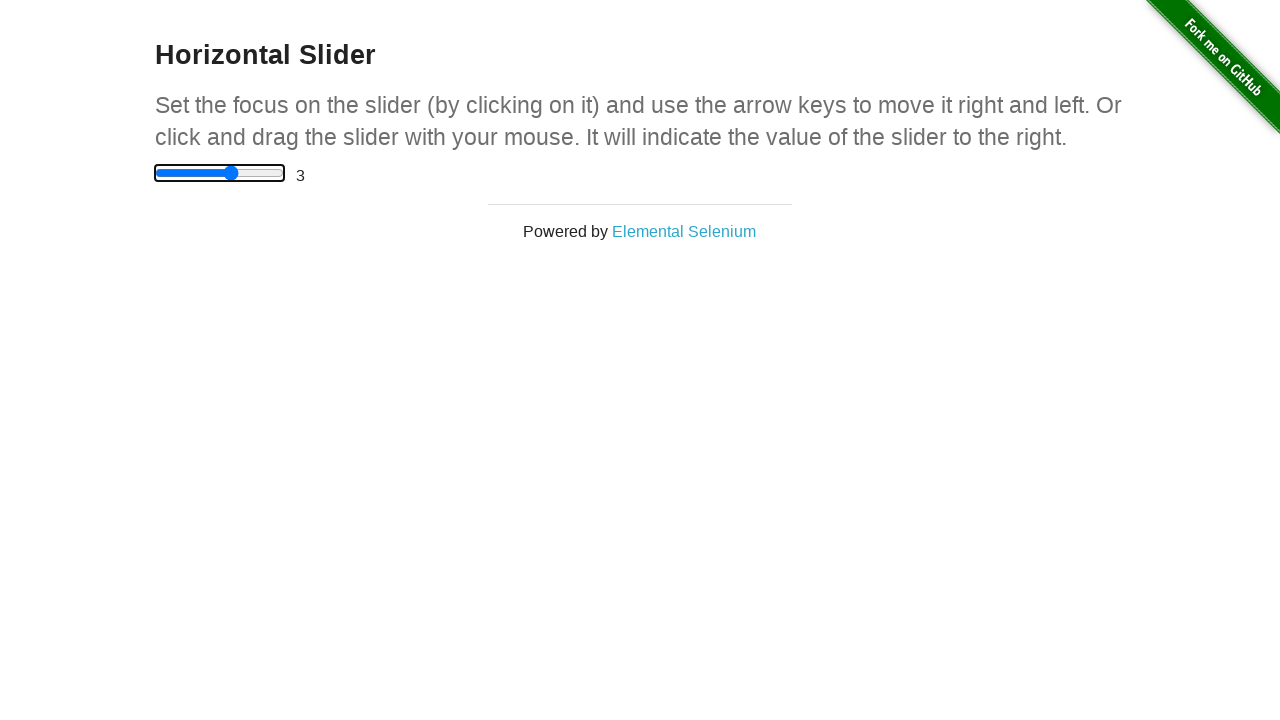

Waited 200ms for slider value to update
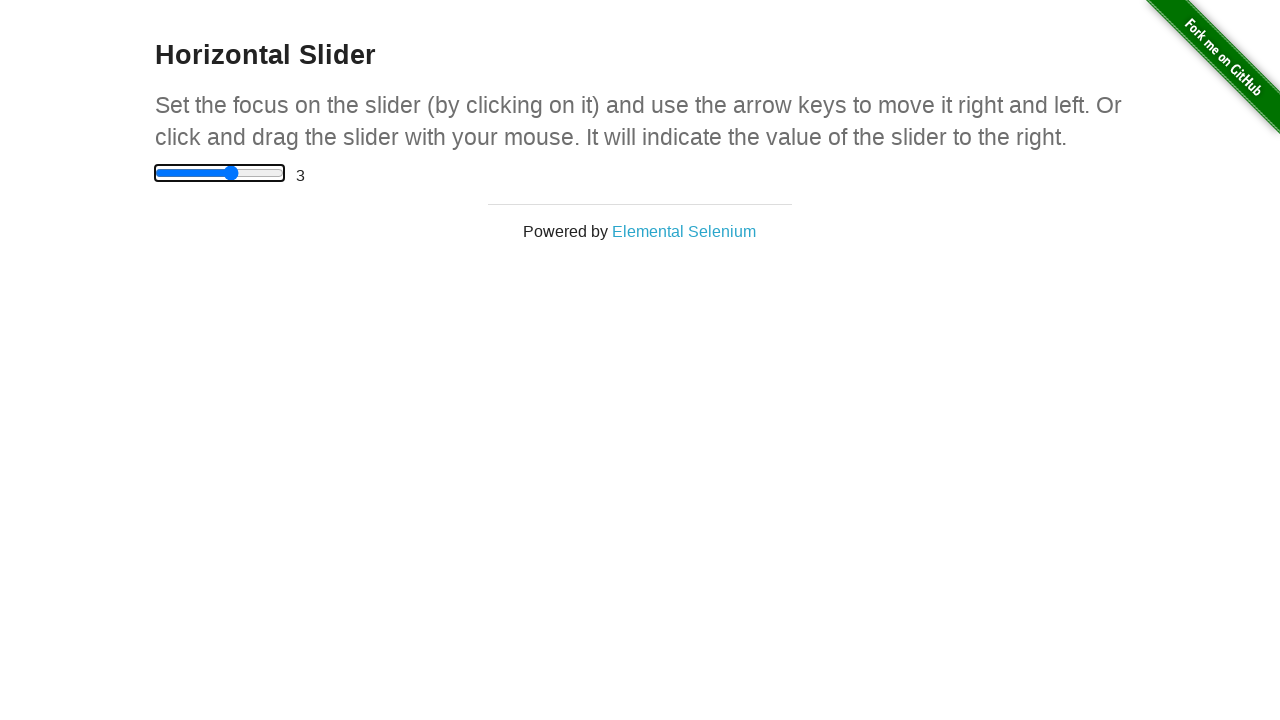

Read current slider value: 3
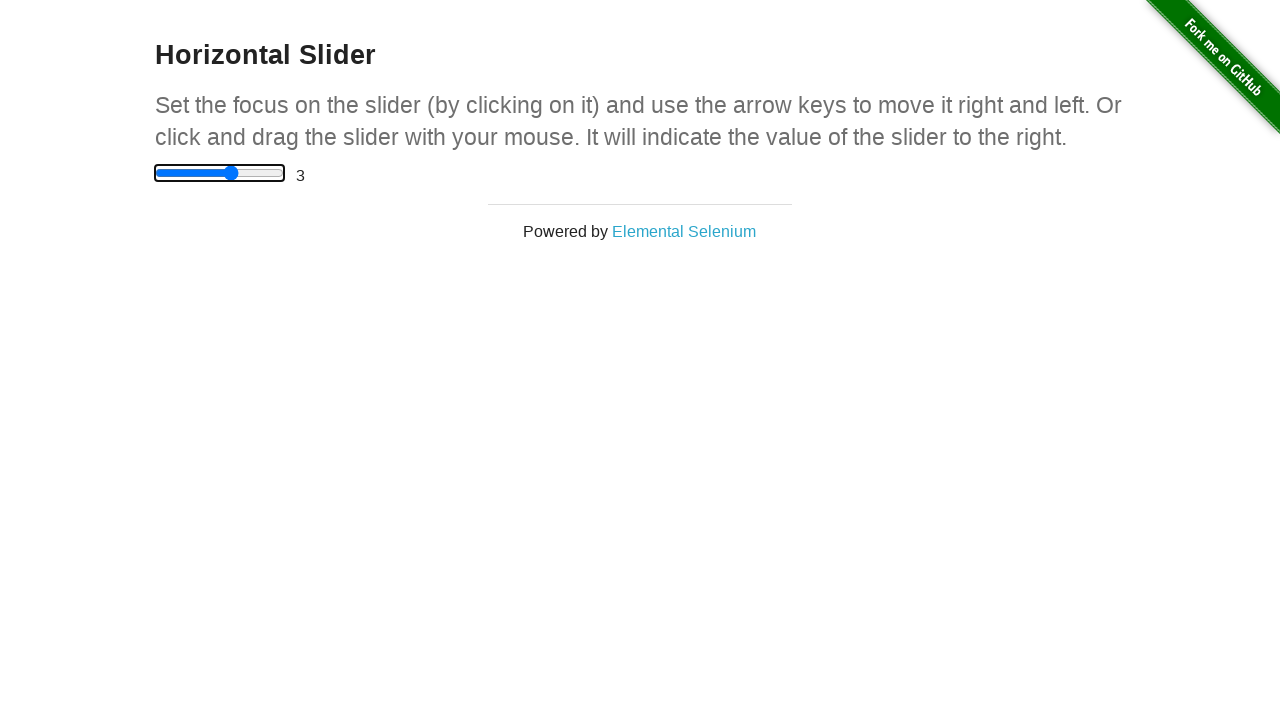

Focused on slider element on input[type='range']
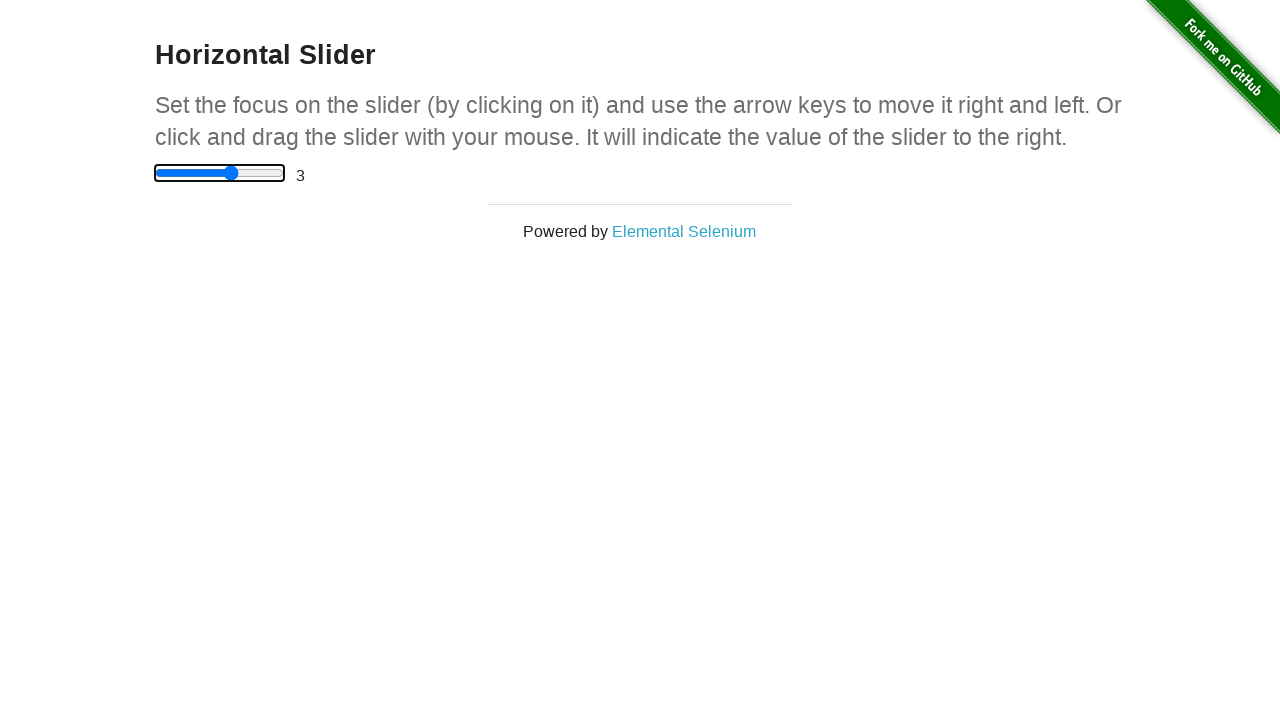

Pressed ArrowRight to move slider on input[type='range']
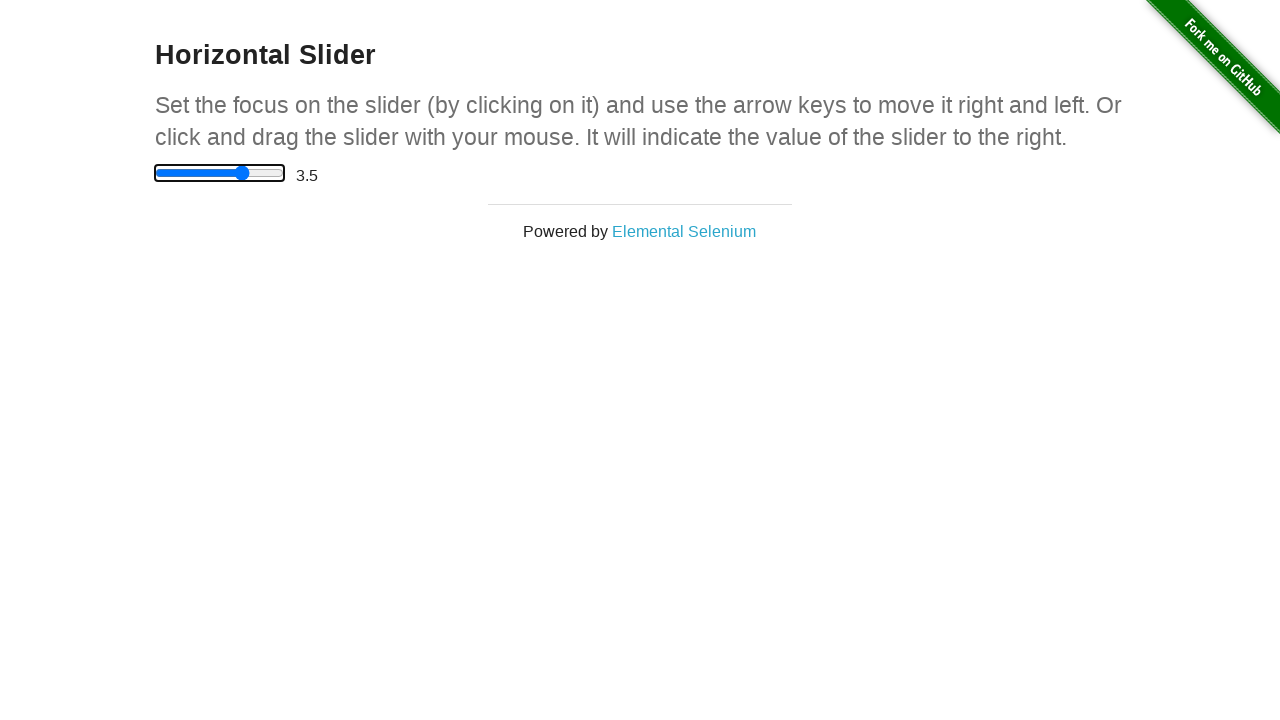

Waited 200ms for slider value to update
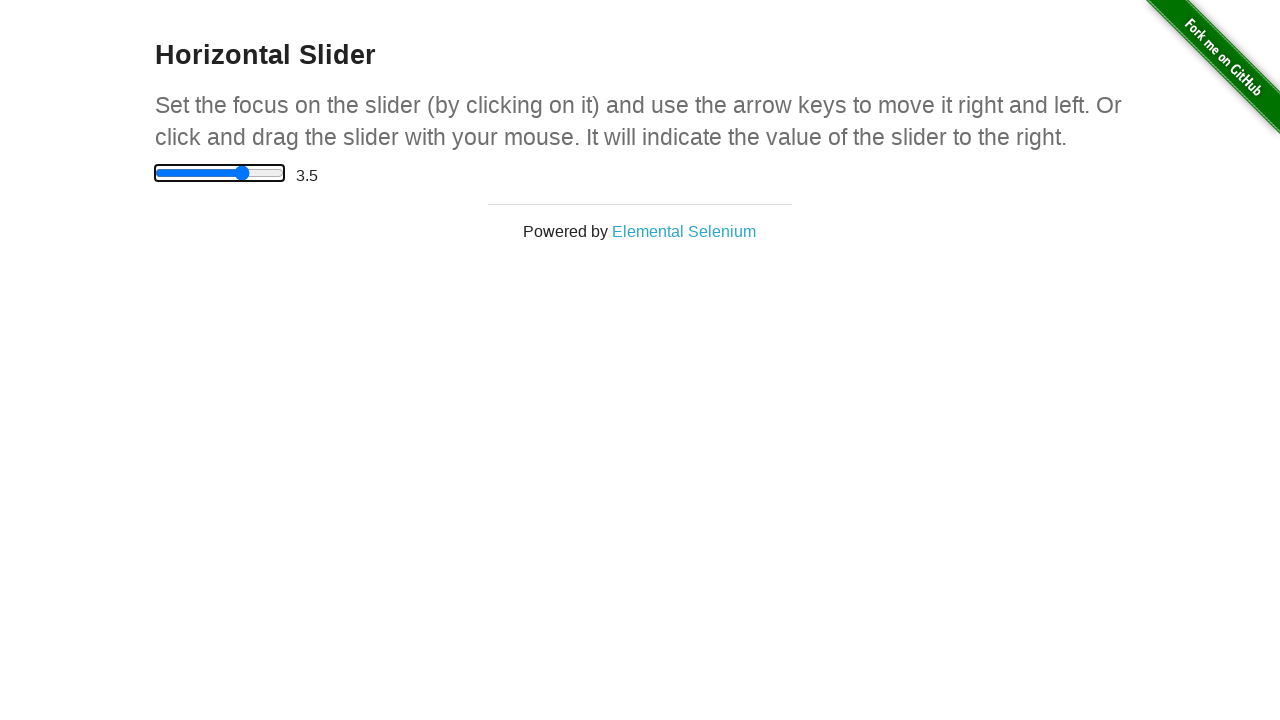

Read current slider value: 3.5
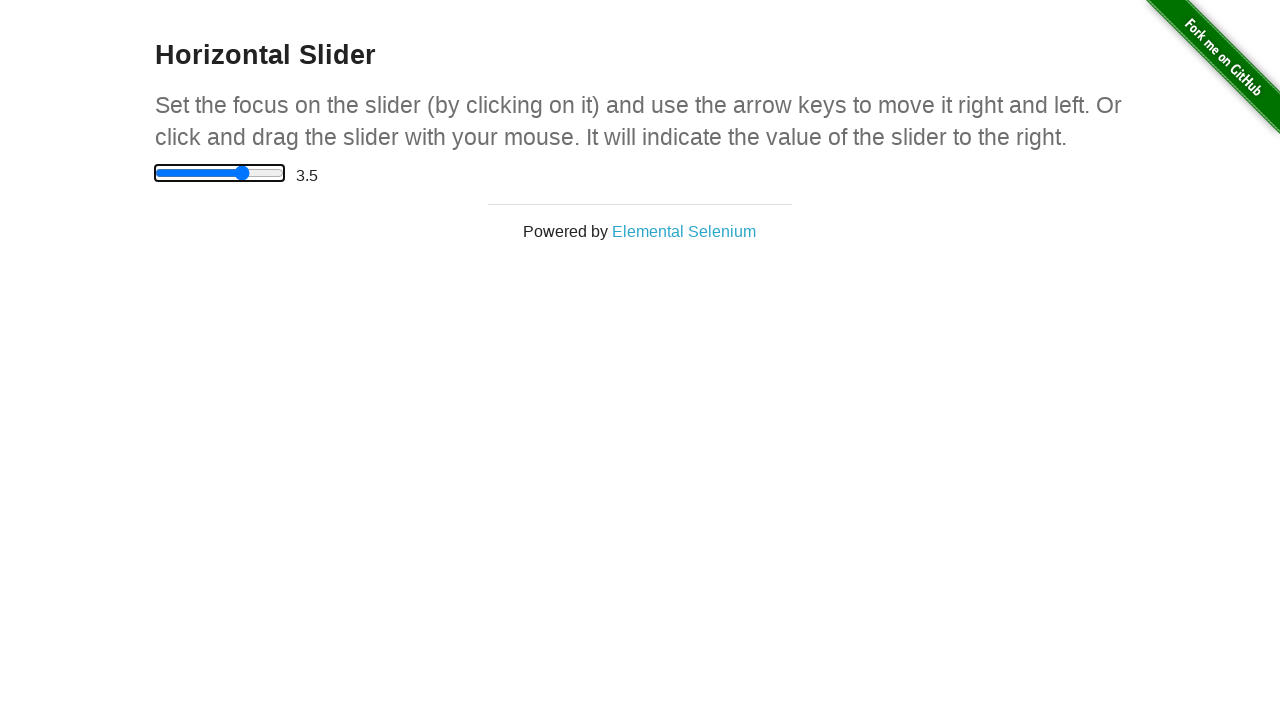

Focused on slider element on input[type='range']
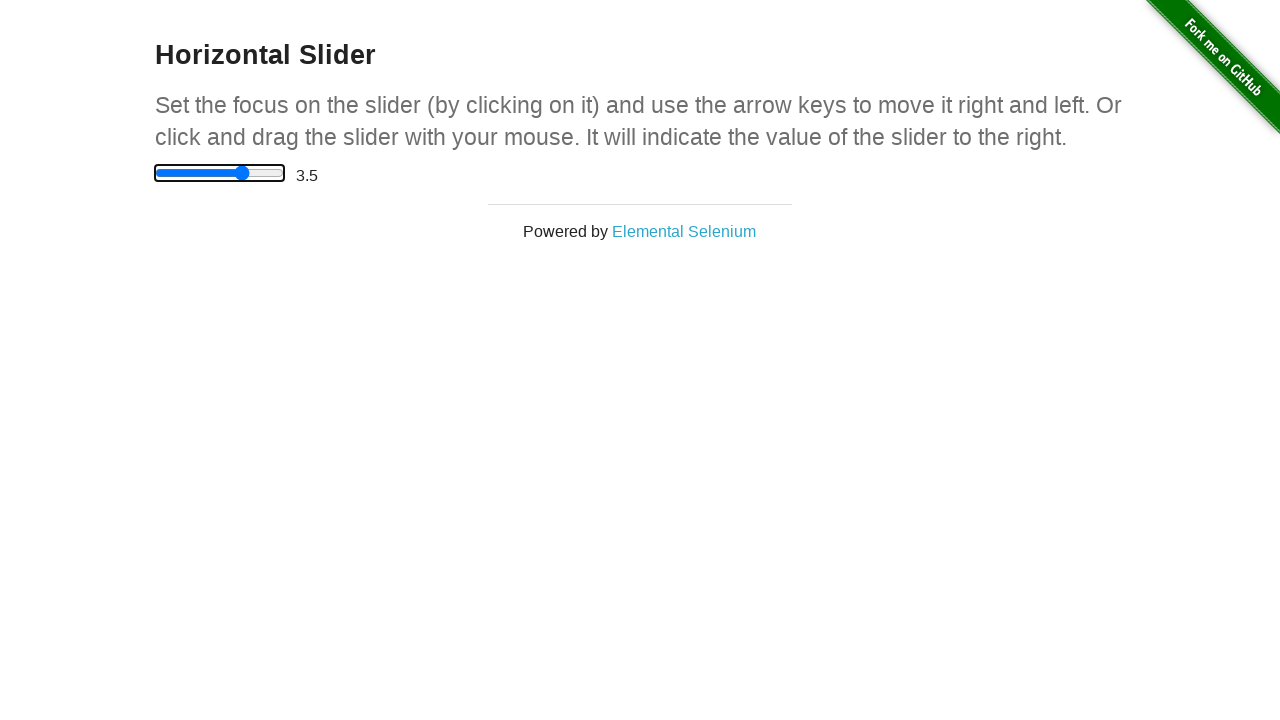

Pressed ArrowRight to move slider on input[type='range']
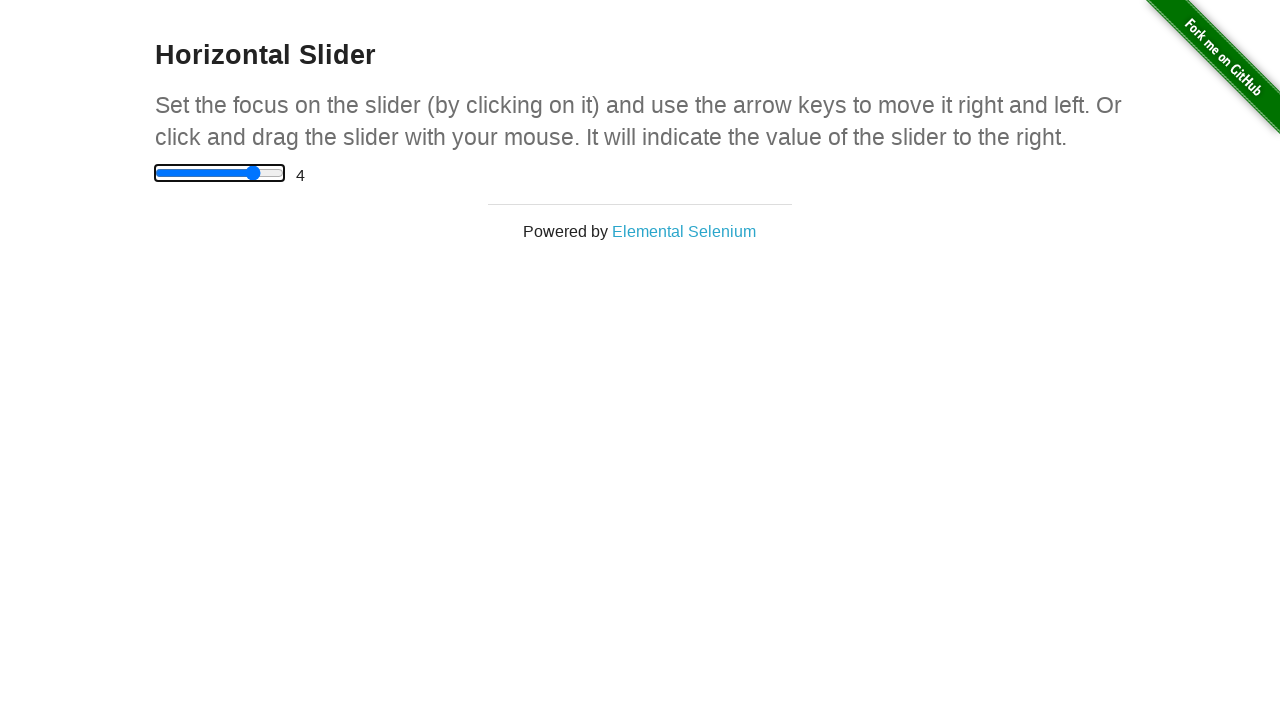

Waited 200ms for slider value to update
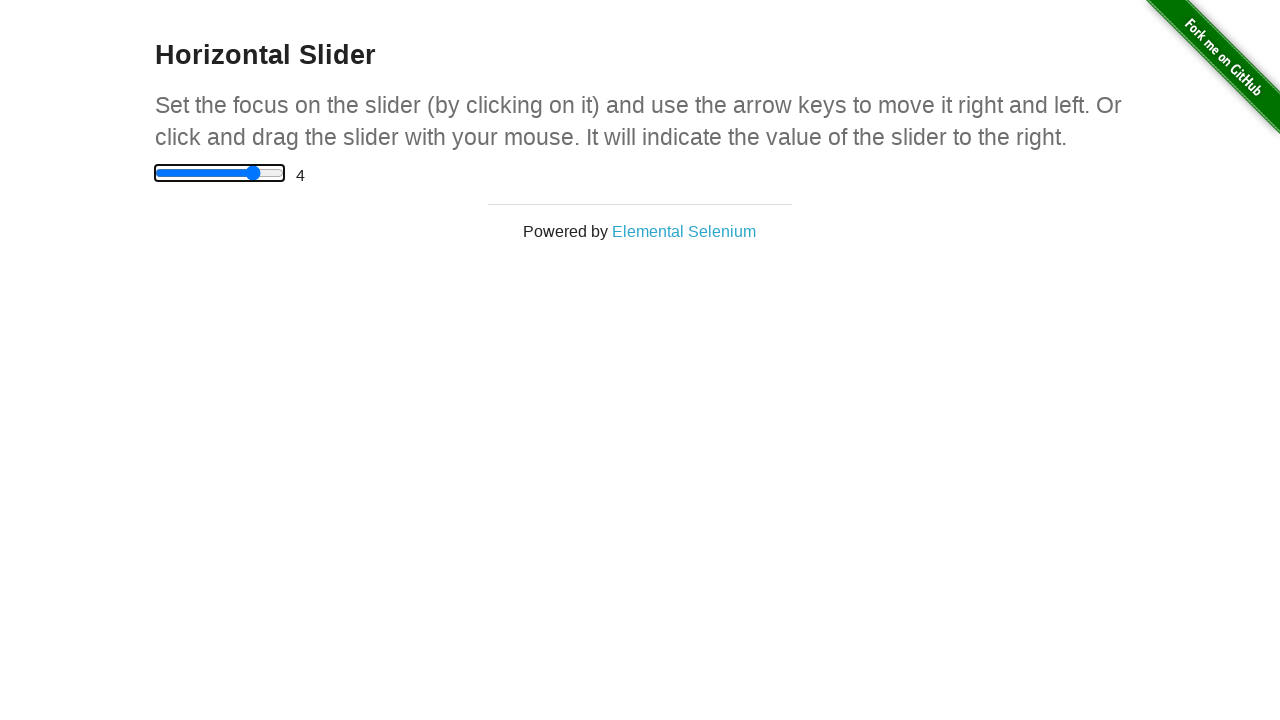

Read current slider value: 4
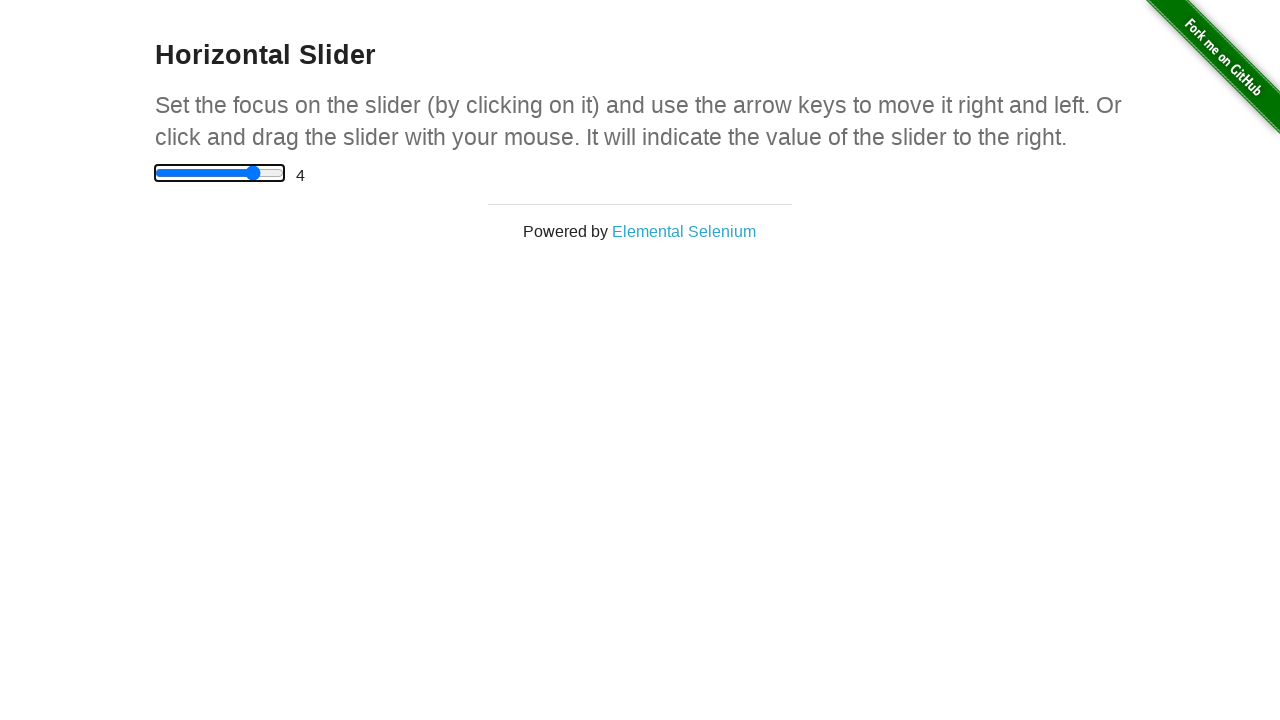

Focused on slider element on input[type='range']
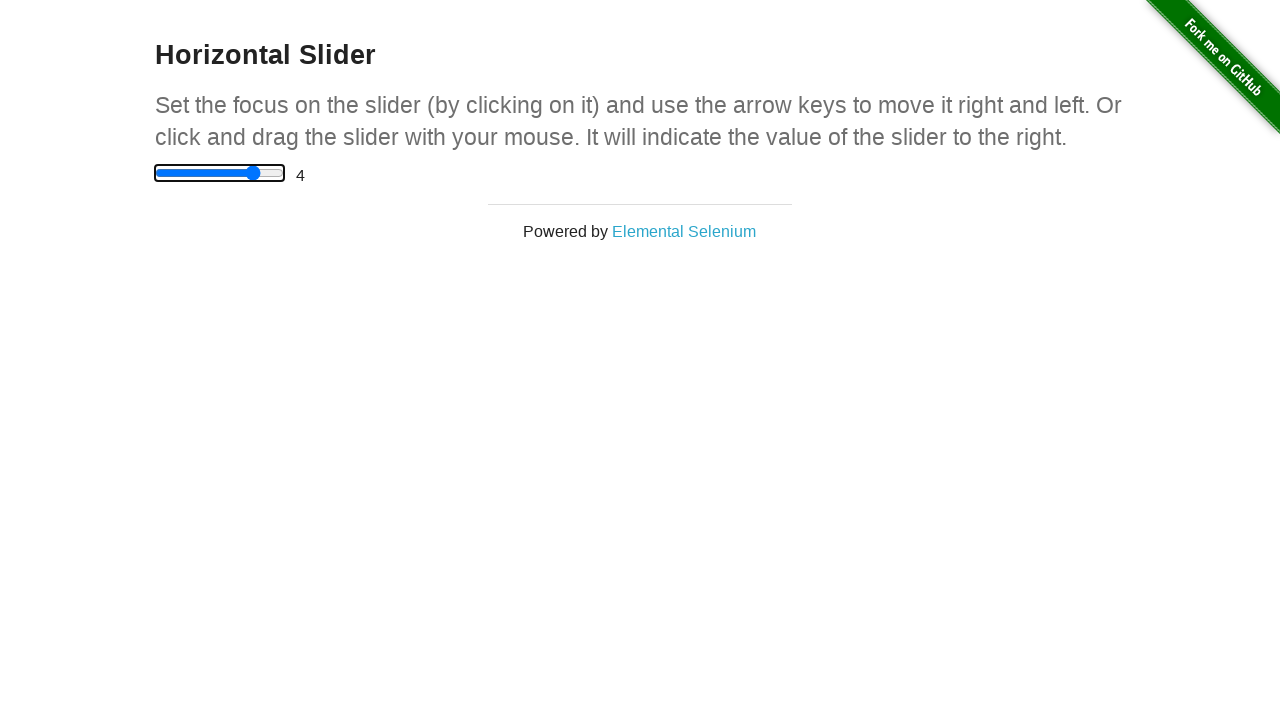

Pressed ArrowRight to move slider on input[type='range']
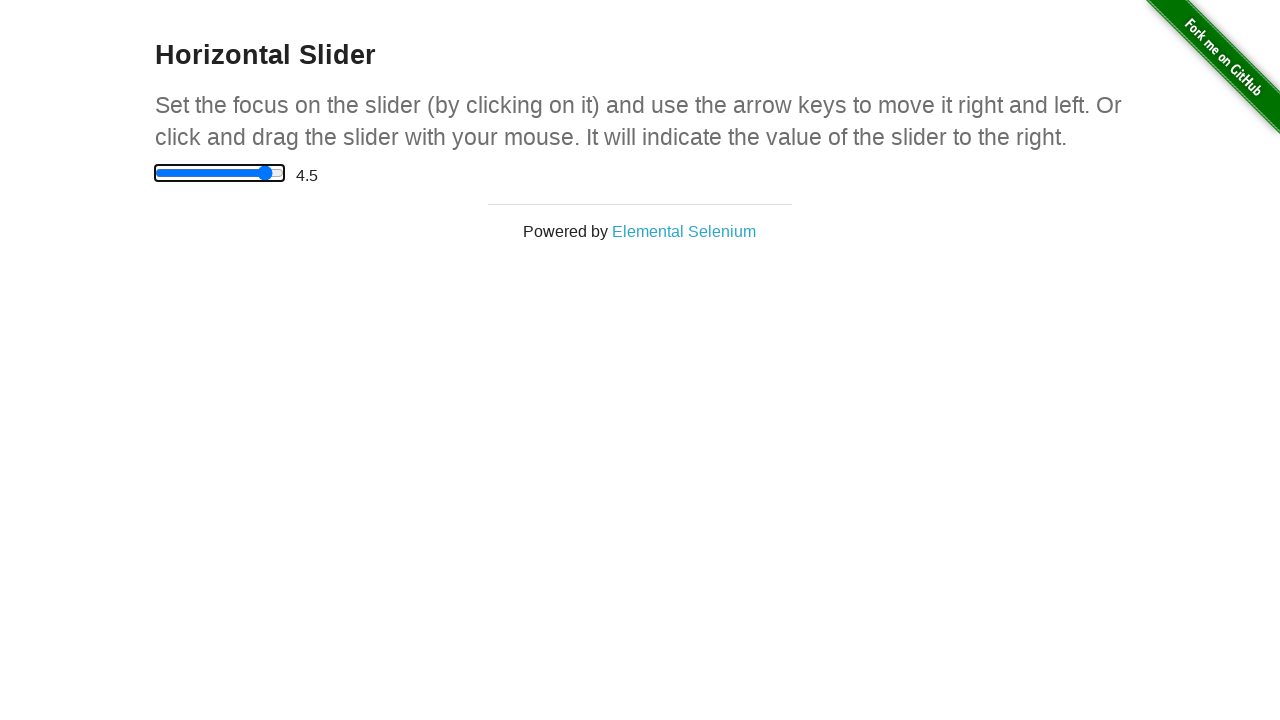

Waited 200ms for slider value to update
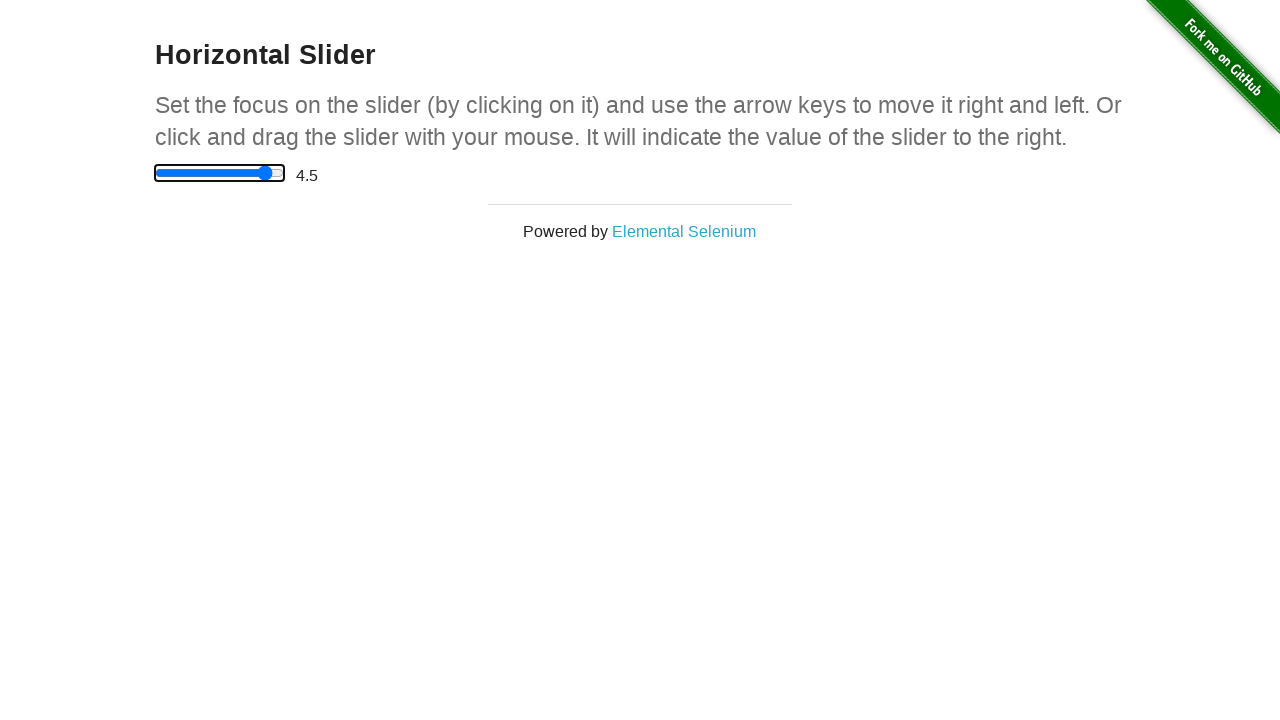

Read current slider value: 4.5
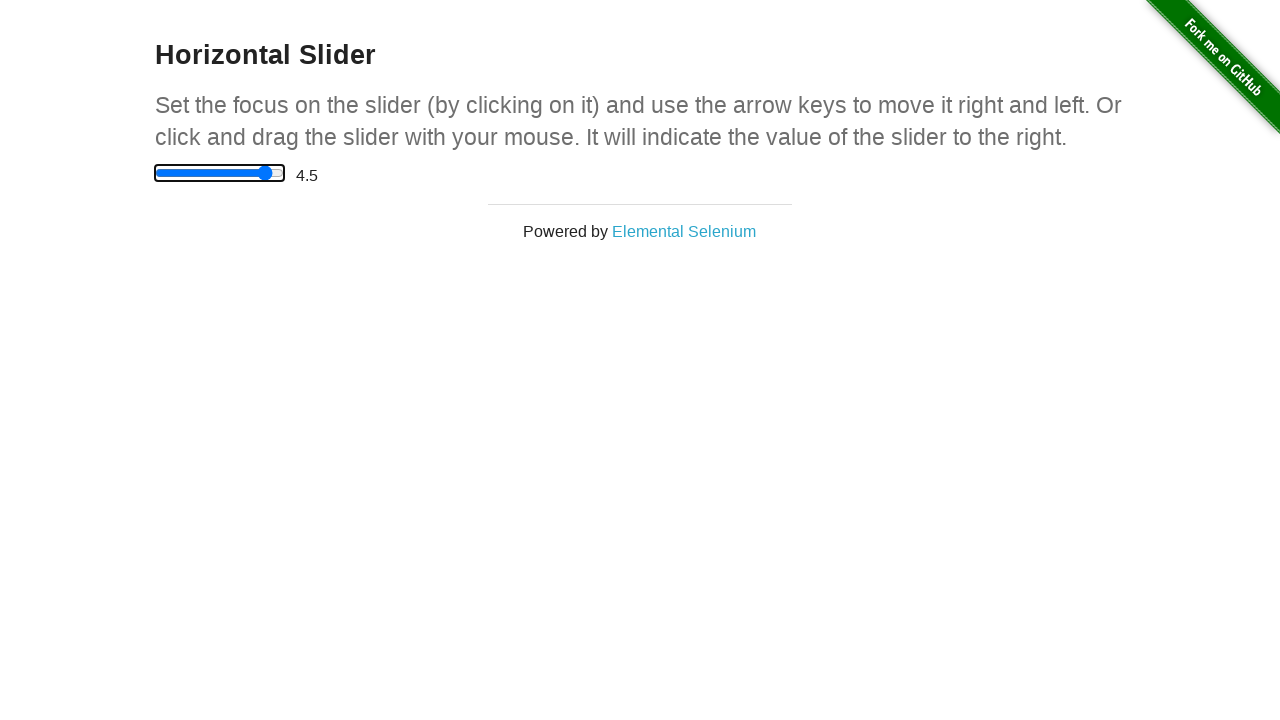

Retrieved final slider value: 4.5
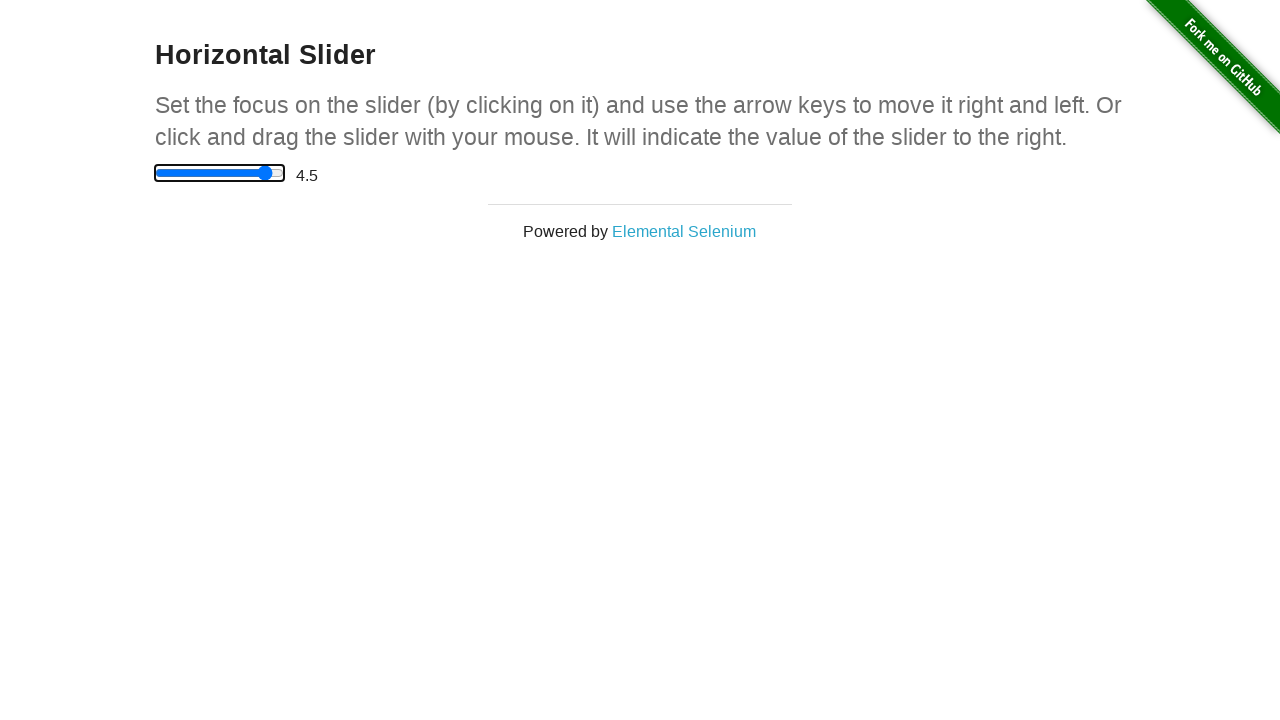

Assertion passed: slider value matches expected value of 4.5
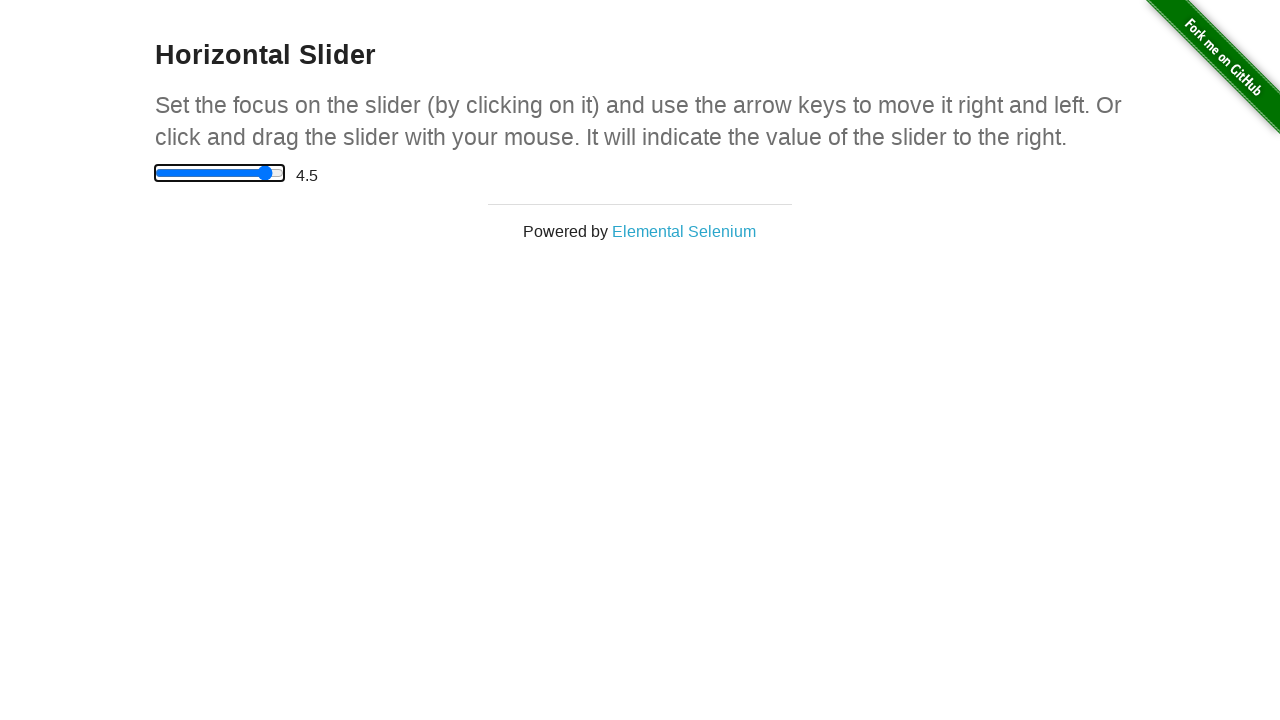

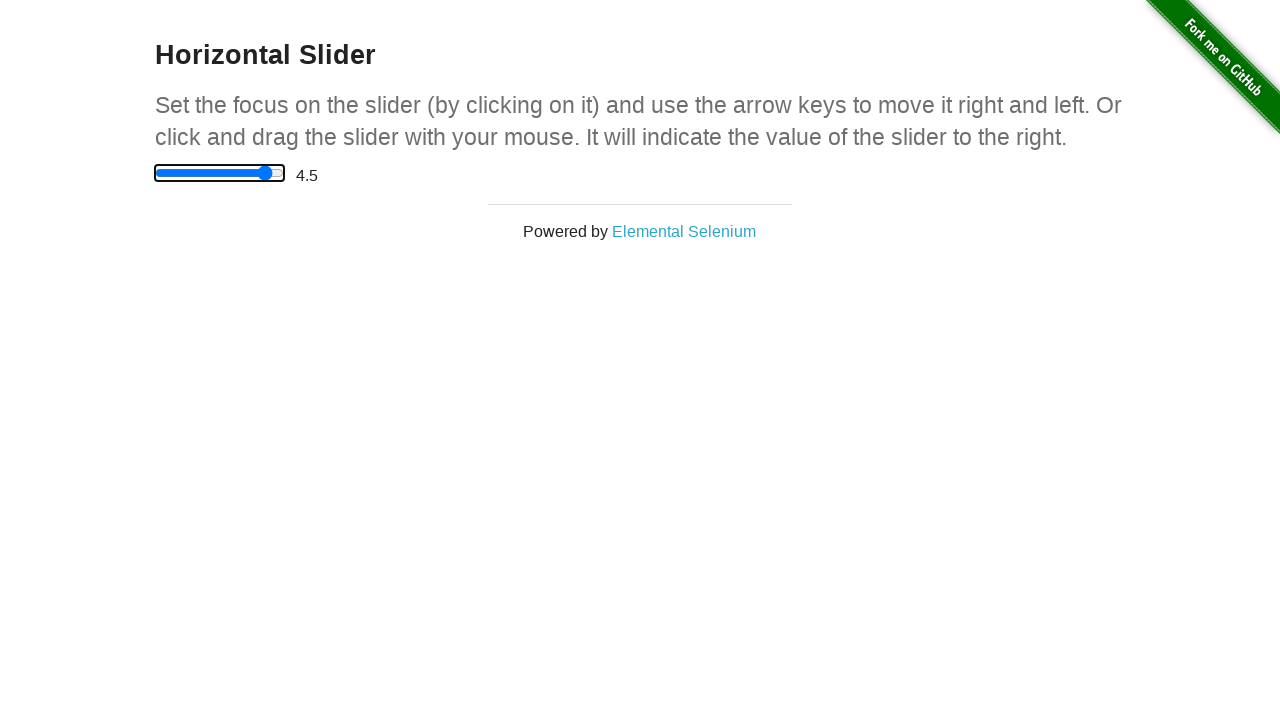